Tests a checkbox puzzle game by checking all checkboxes repeatedly until all remain checked, to obtain an unlock code

Starting URL: https://lemon-meadow-0c732f100.5.azurestaticapps.net/

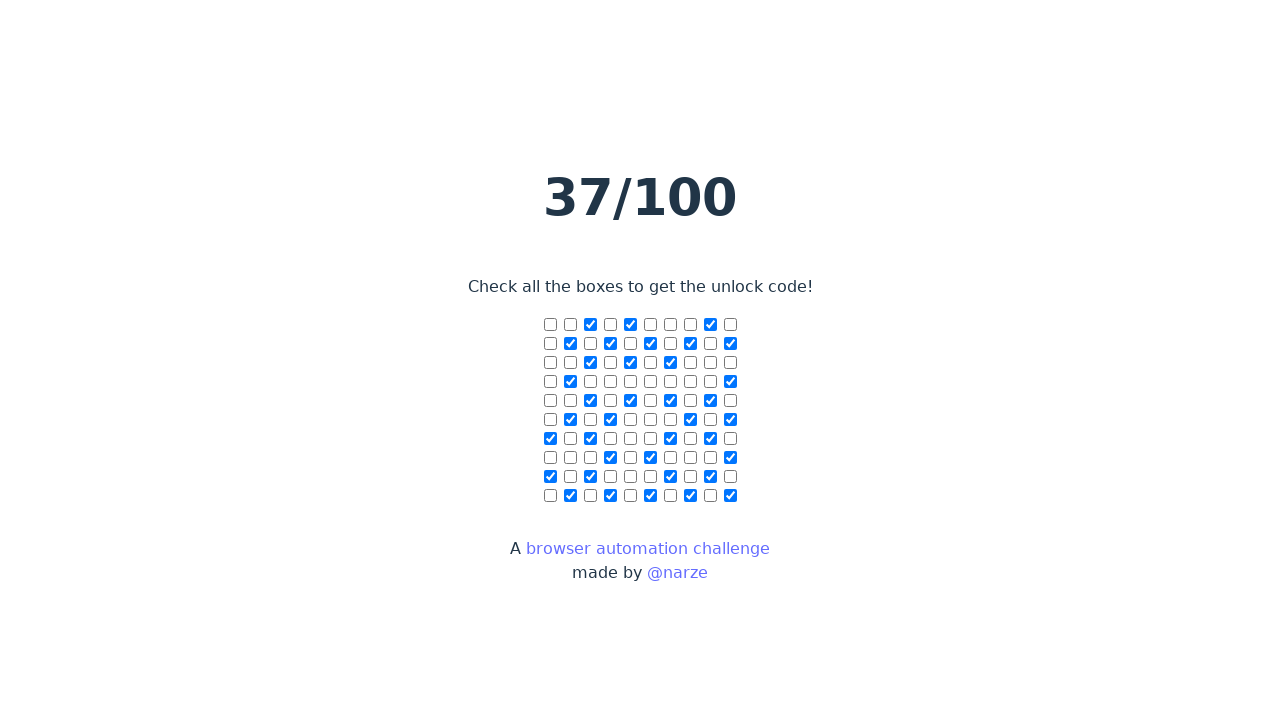

Waited for page to load with instructions
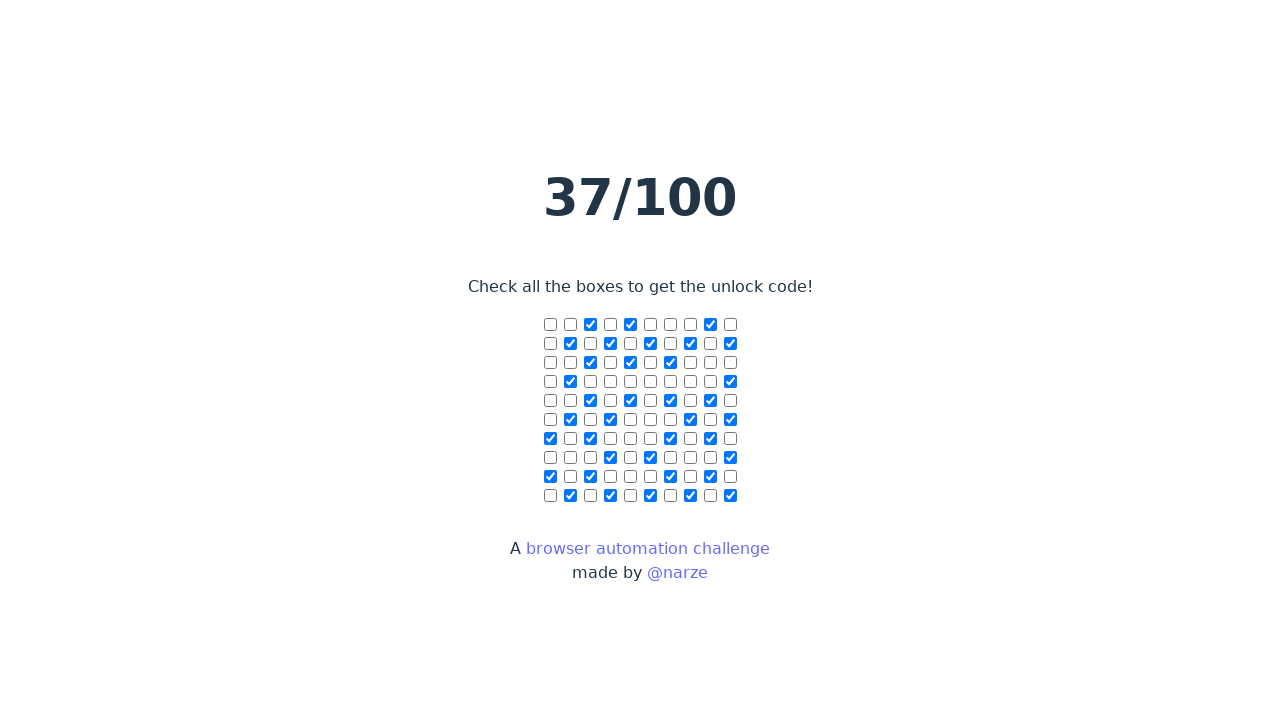

Retrieved all checkboxes from the page
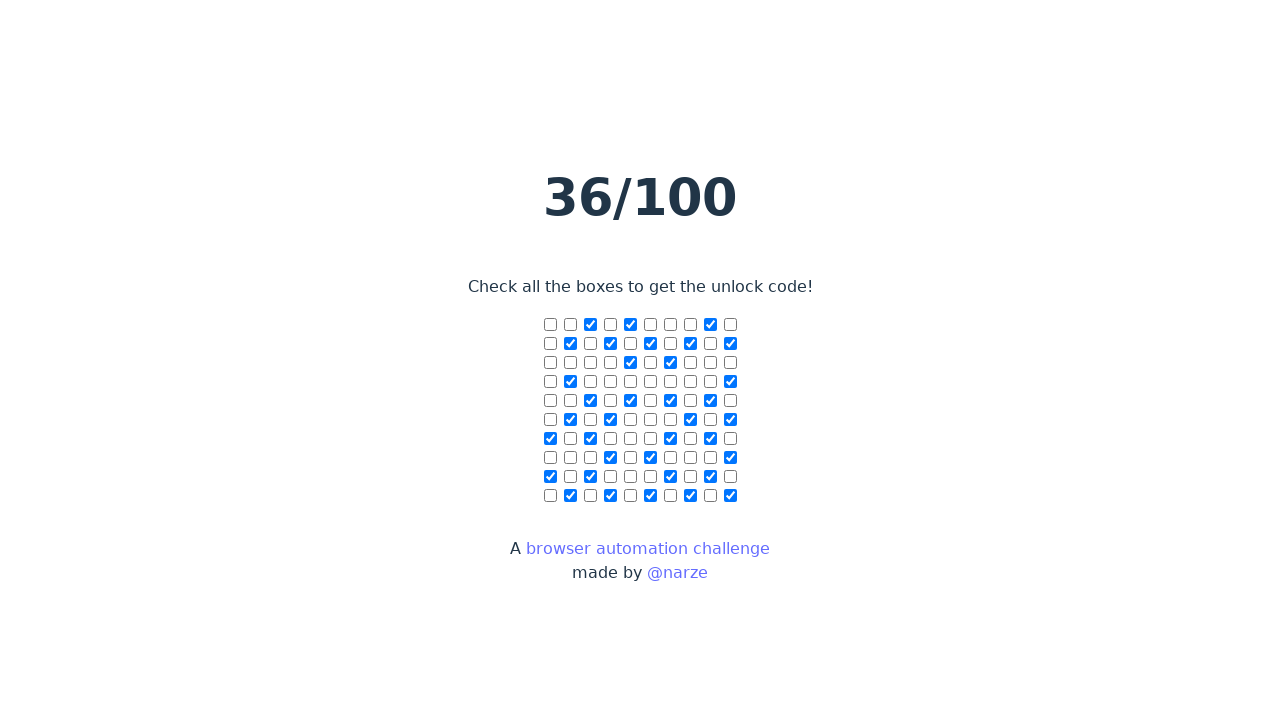

Checked all unchecked boxes (iteration 1) at (730, 496) on input[type='checkbox'] >> nth=99
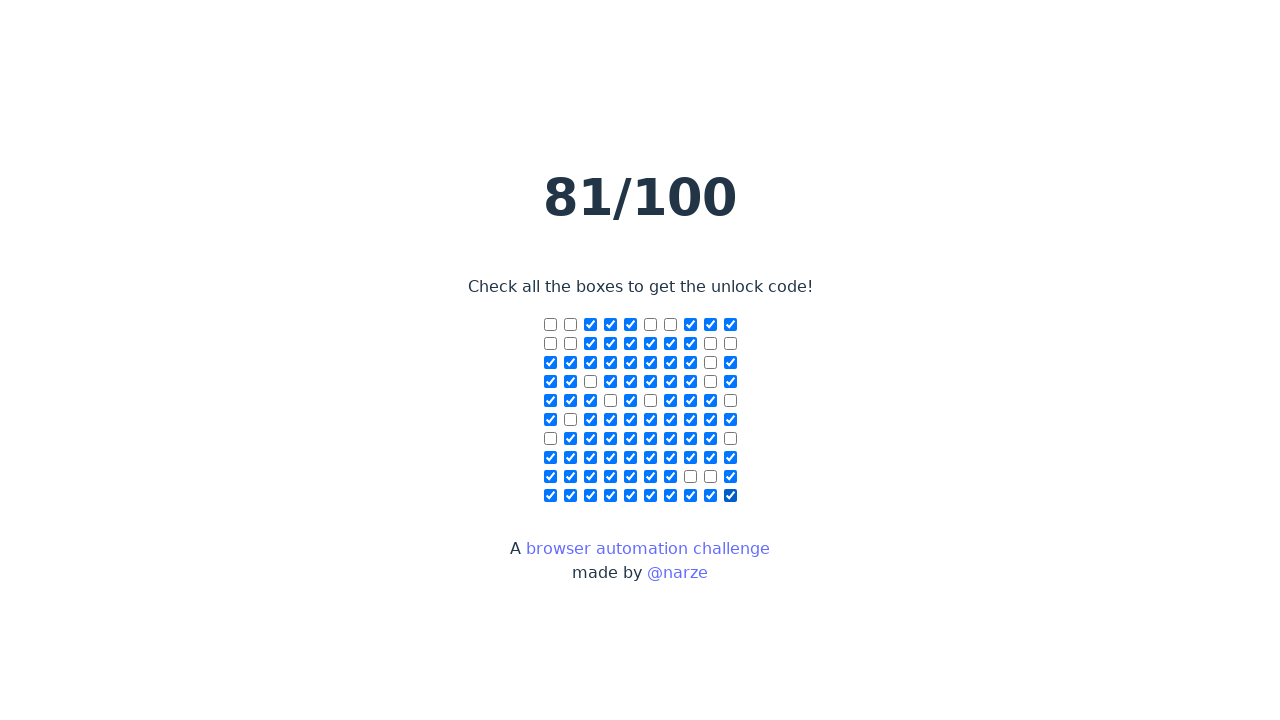

Checked all unchecked boxes (iteration 2) at (730, 496) on input[type='checkbox'] >> nth=99
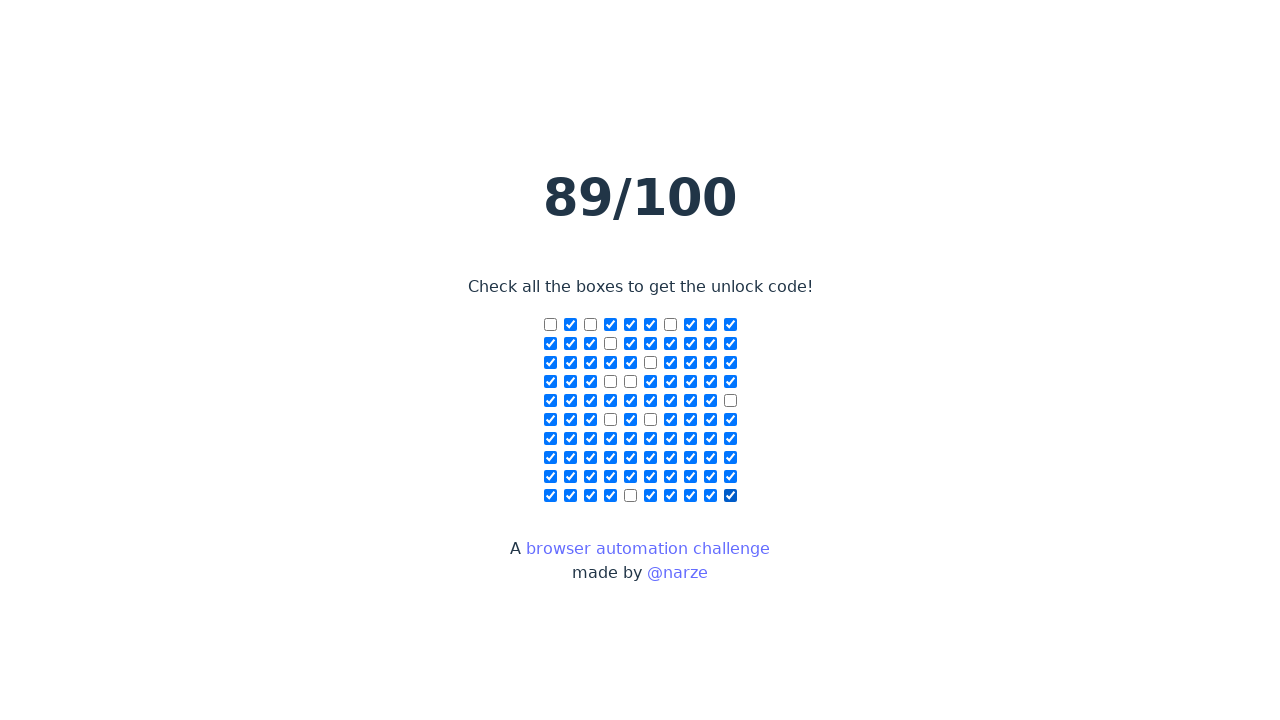

Checked all unchecked boxes (iteration 3) at (730, 496) on input[type='checkbox'] >> nth=99
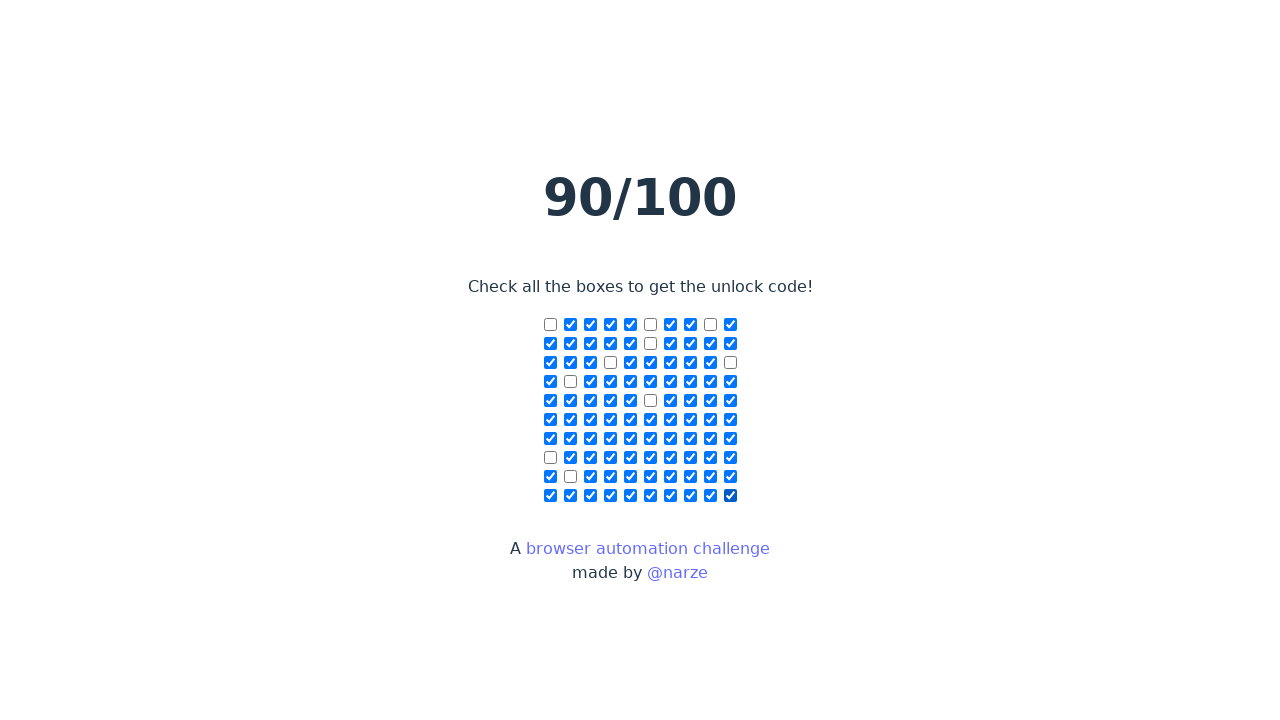

Checked all unchecked boxes (iteration 4) at (730, 496) on input[type='checkbox'] >> nth=99
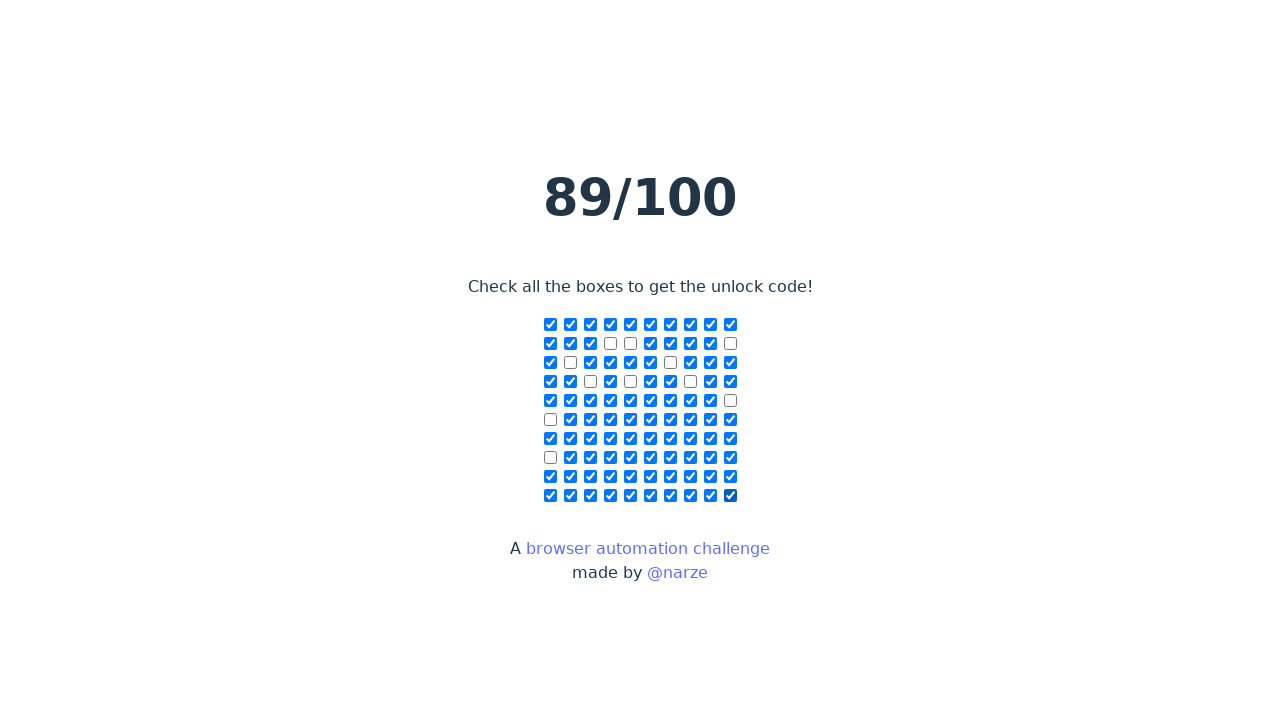

Checked all unchecked boxes (iteration 5) at (650, 496) on input[type='checkbox'] >> nth=95
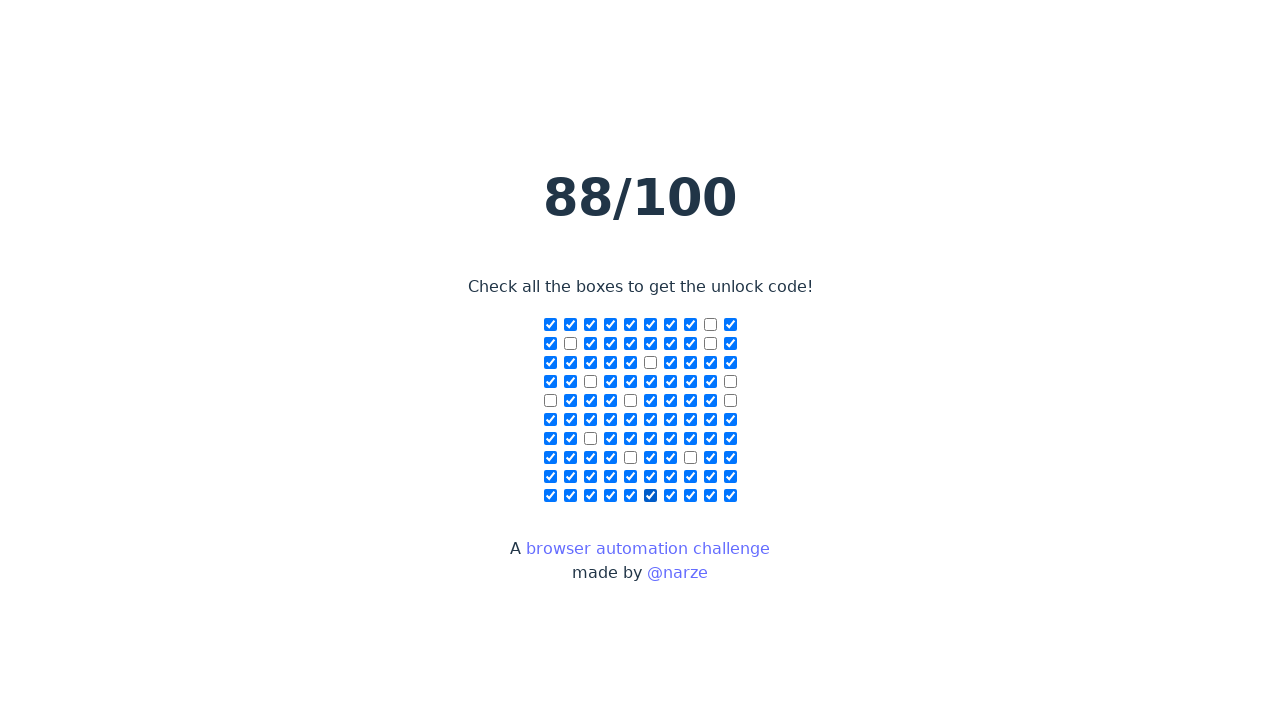

Checked all unchecked boxes (iteration 6) at (610, 496) on input[type='checkbox'] >> nth=93
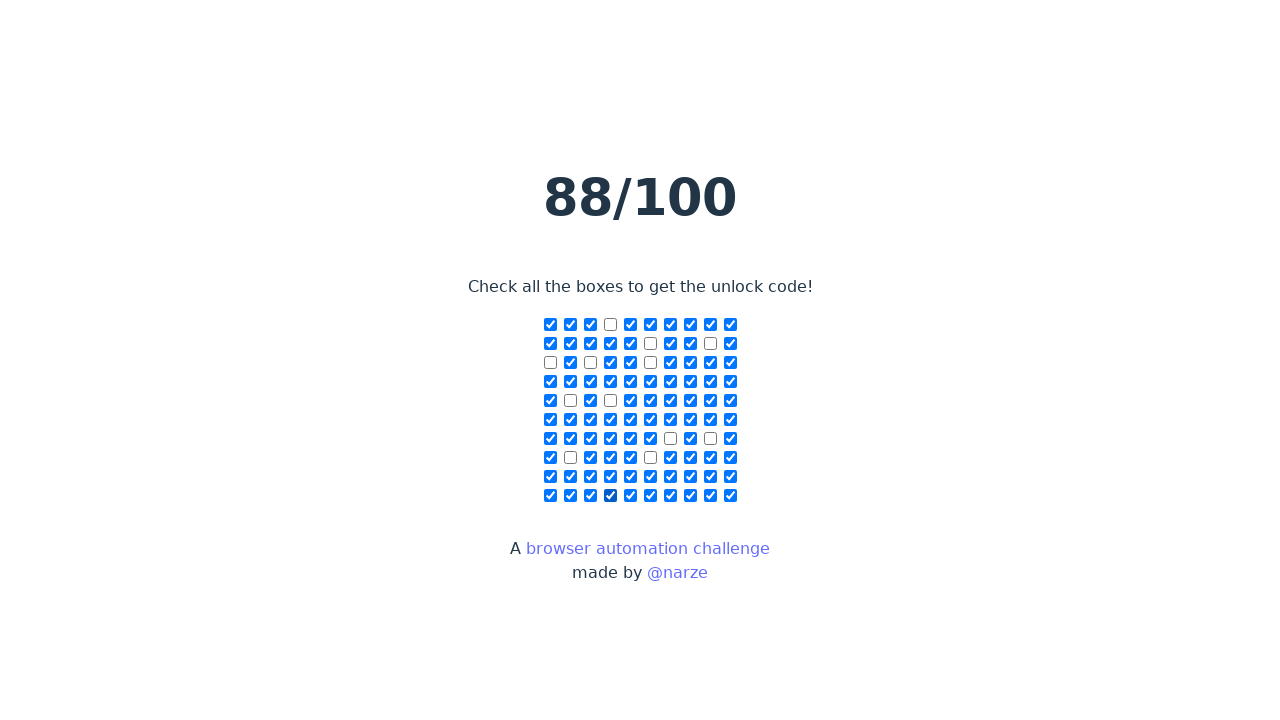

Checked all unchecked boxes (iteration 7) at (610, 496) on input[type='checkbox'] >> nth=93
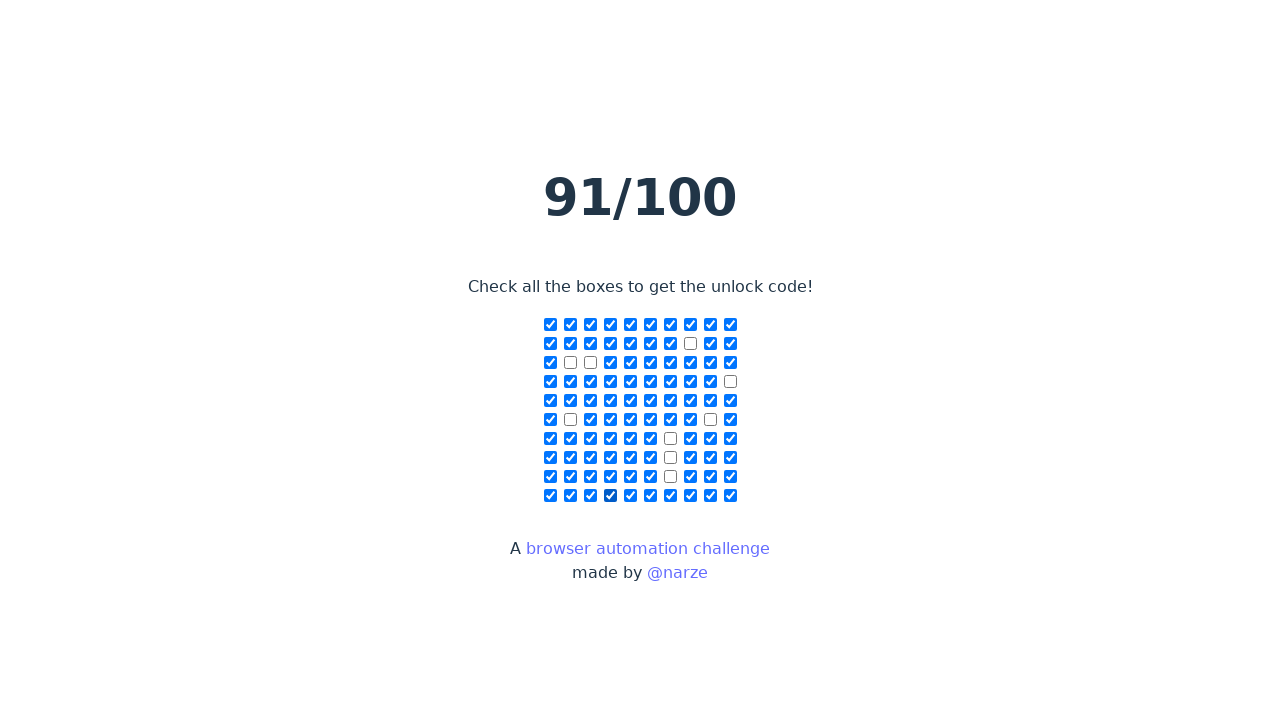

Checked all unchecked boxes (iteration 8) at (730, 496) on input[type='checkbox'] >> nth=99
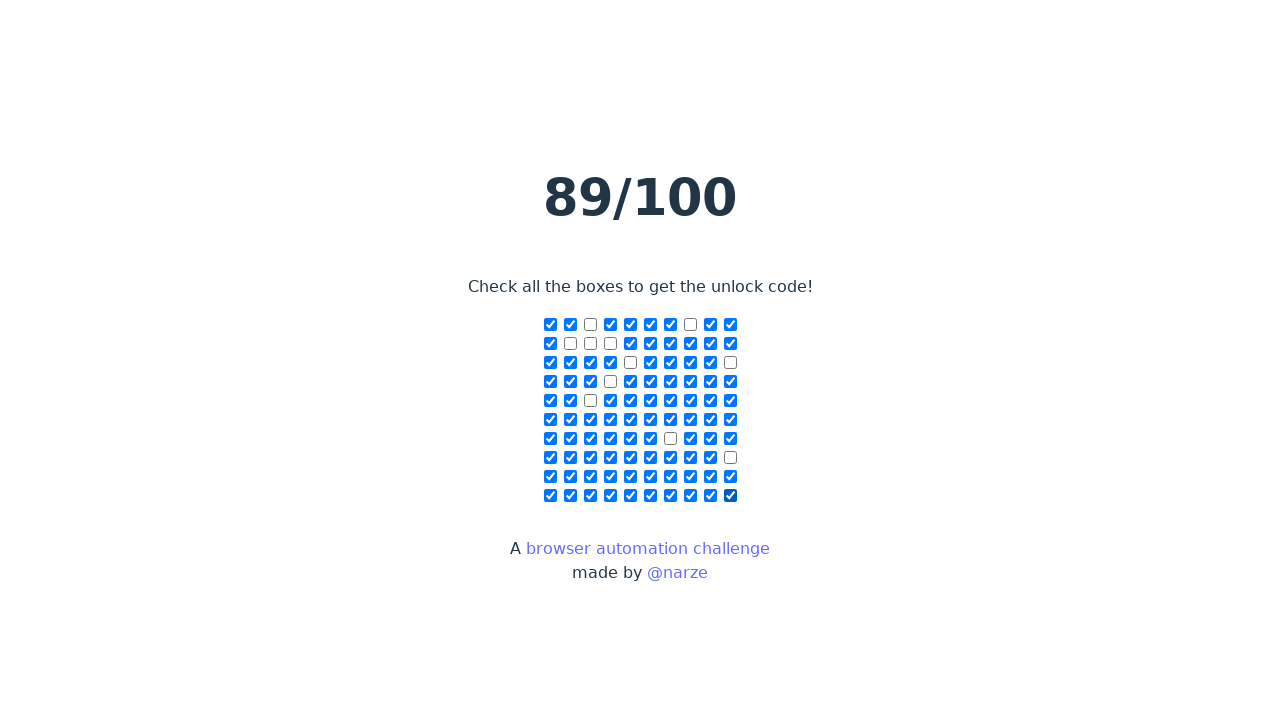

Checked all unchecked boxes (iteration 9) at (630, 496) on input[type='checkbox'] >> nth=94
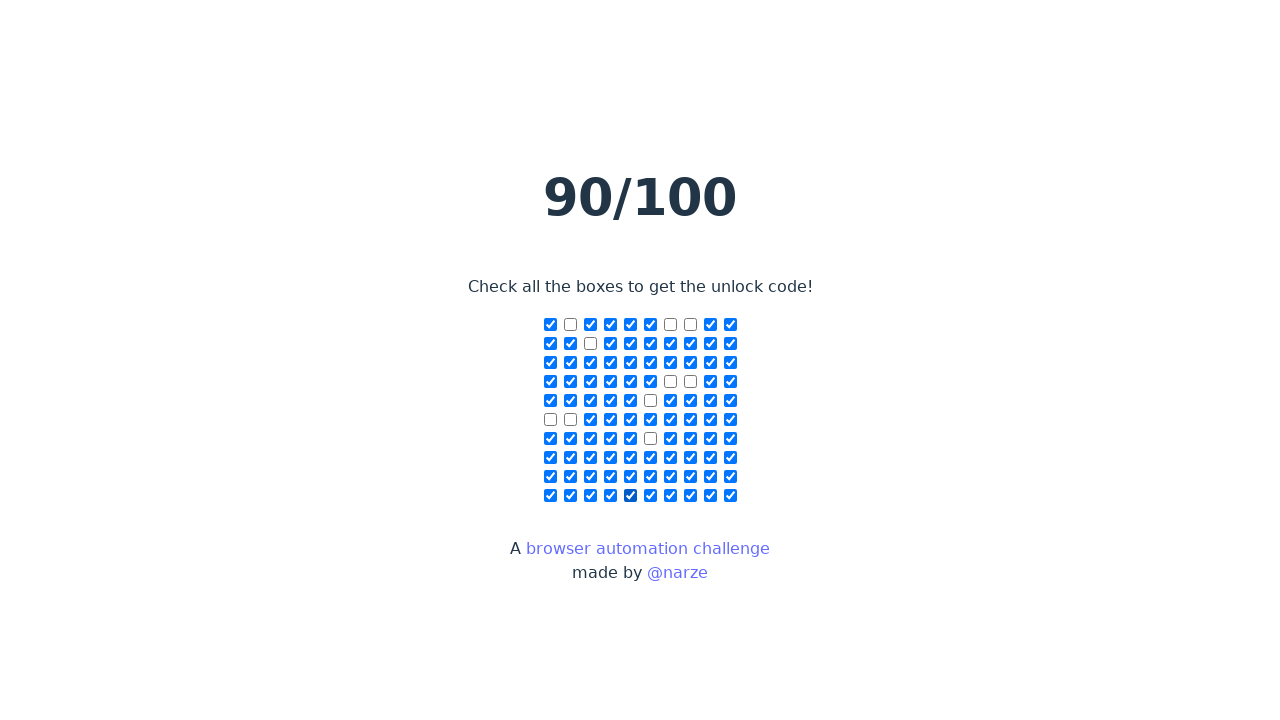

Checked all unchecked boxes (iteration 10) at (710, 477) on input[type='checkbox'] >> nth=88
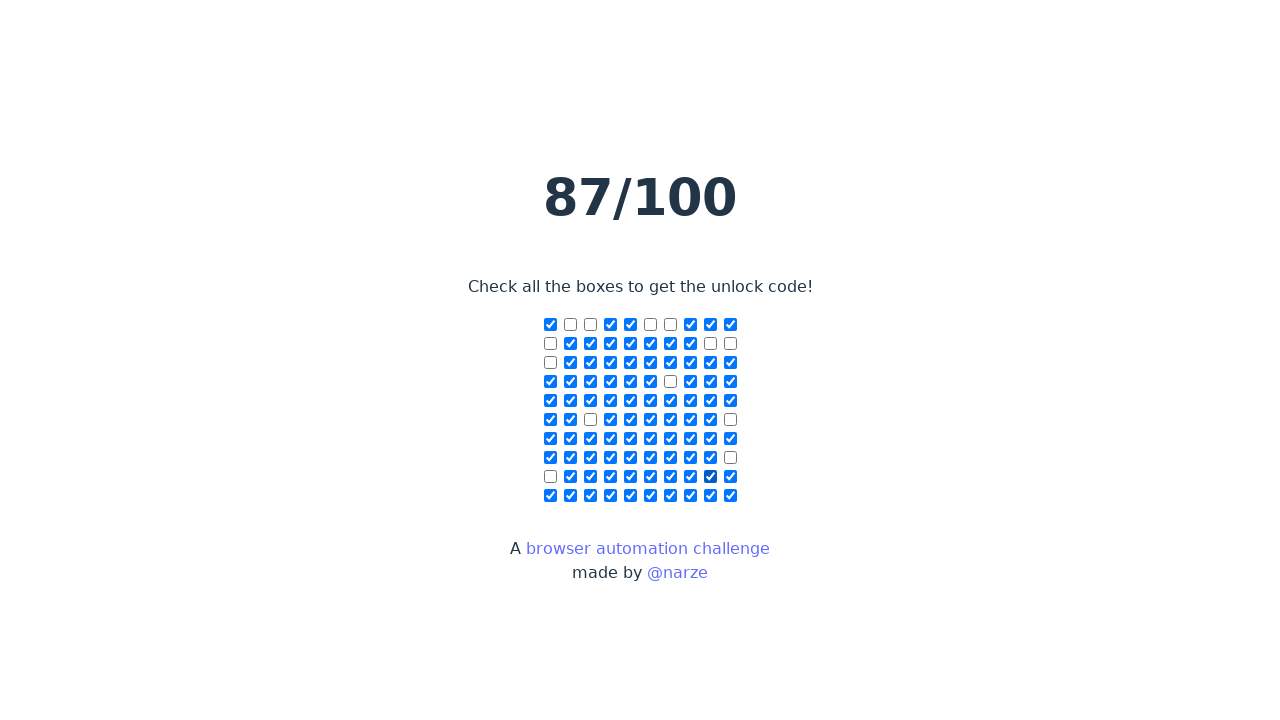

Checked all unchecked boxes (iteration 11) at (610, 496) on input[type='checkbox'] >> nth=93
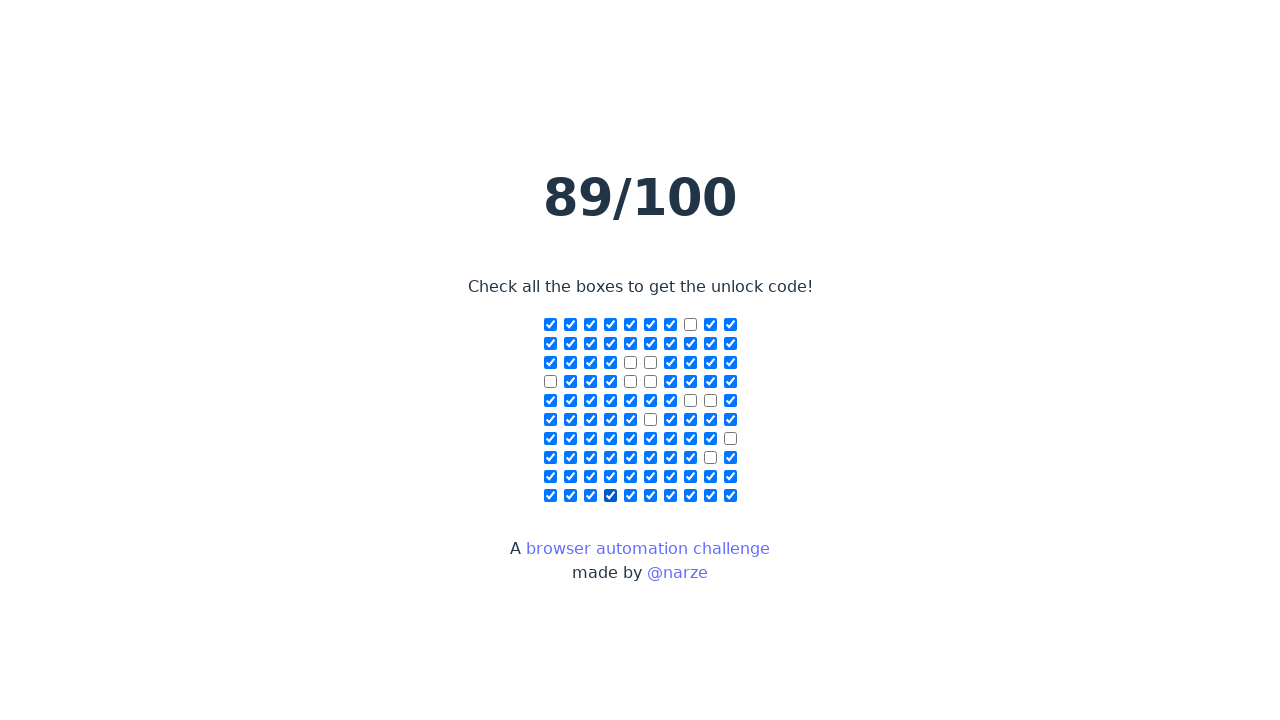

Checked all unchecked boxes (iteration 12) at (690, 496) on input[type='checkbox'] >> nth=97
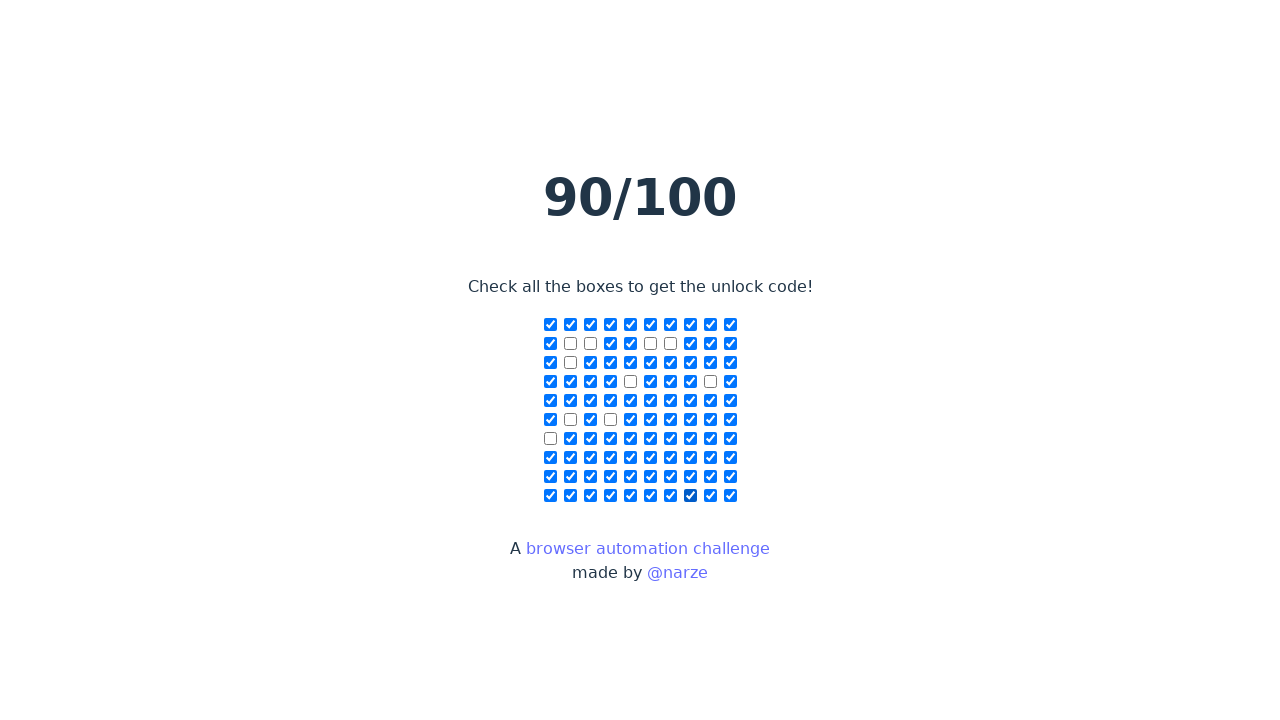

Checked all unchecked boxes (iteration 13) at (730, 496) on input[type='checkbox'] >> nth=99
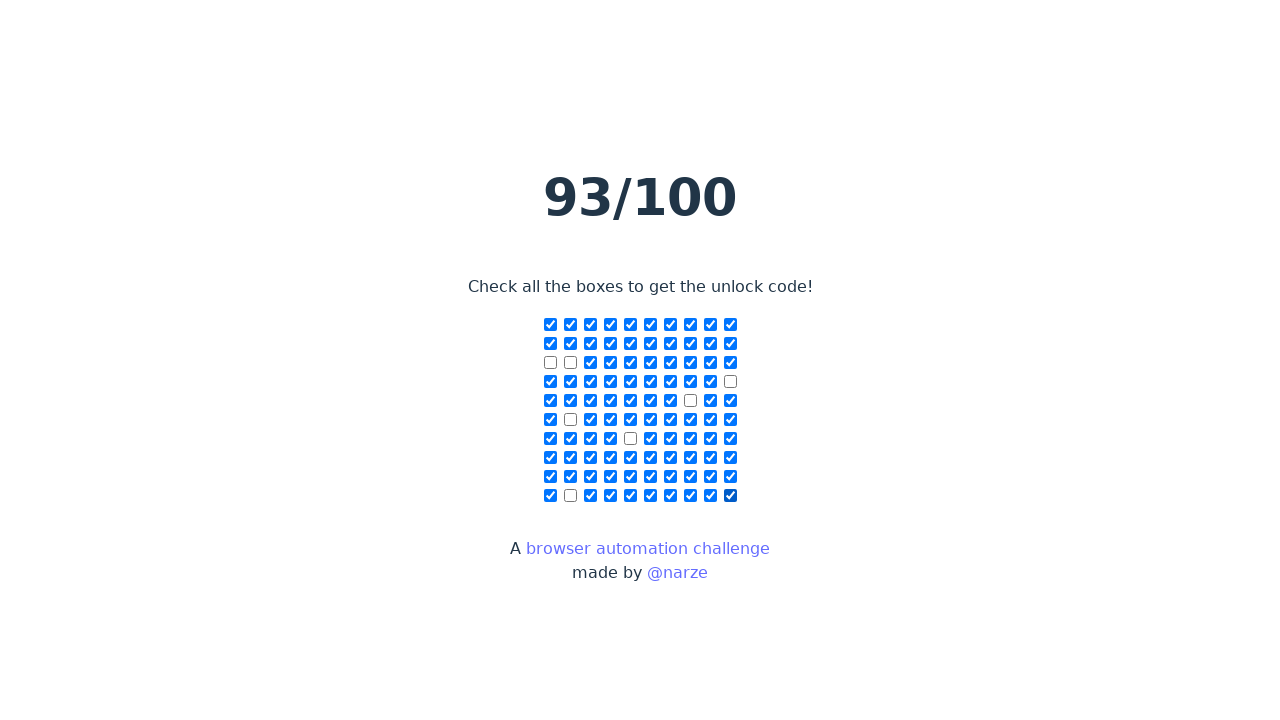

Checked all unchecked boxes (iteration 14) at (630, 496) on input[type='checkbox'] >> nth=94
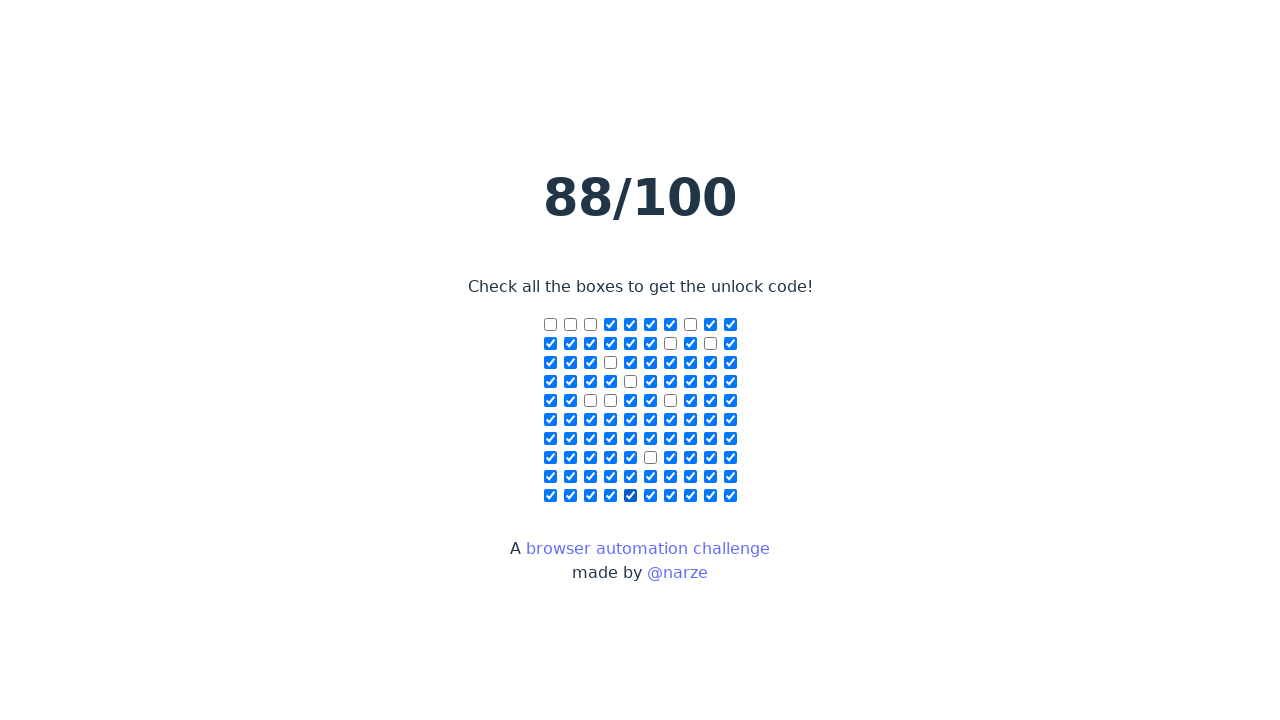

Checked all unchecked boxes (iteration 15) at (710, 496) on input[type='checkbox'] >> nth=98
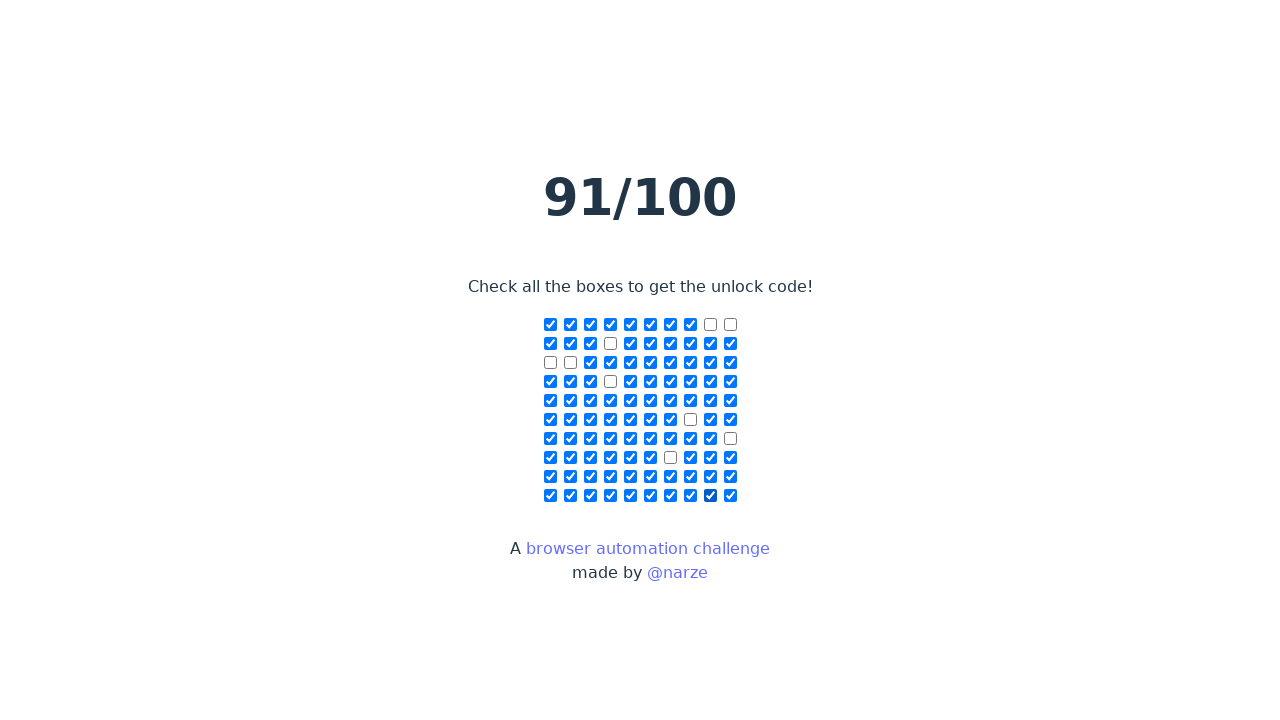

Checked all unchecked boxes (iteration 16) at (690, 496) on input[type='checkbox'] >> nth=97
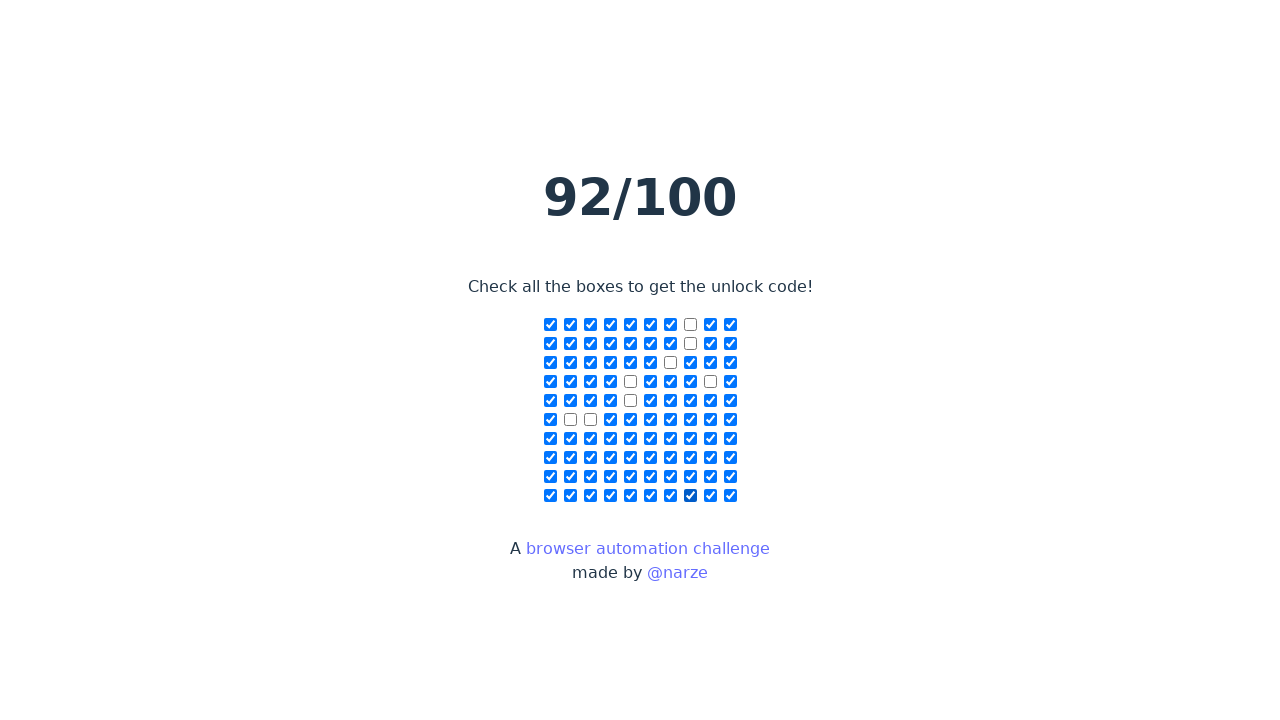

Checked all unchecked boxes (iteration 17) at (690, 496) on input[type='checkbox'] >> nth=97
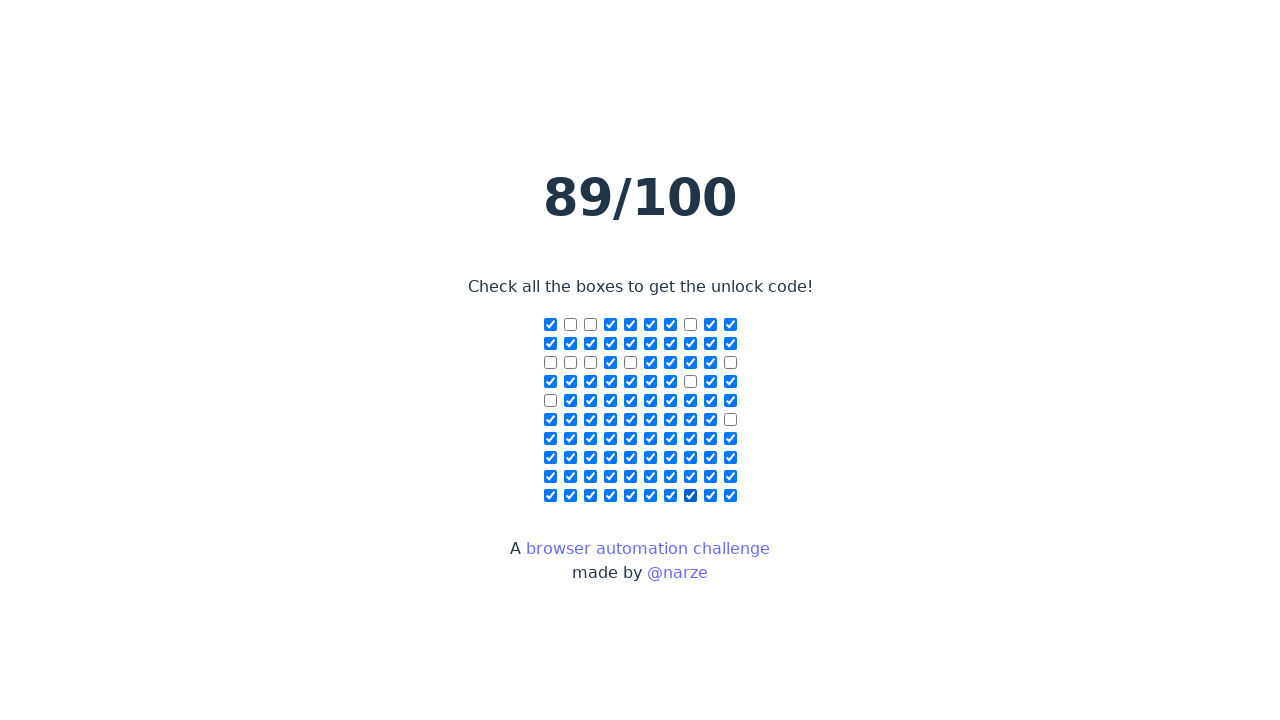

Checked all unchecked boxes (iteration 18) at (590, 496) on input[type='checkbox'] >> nth=92
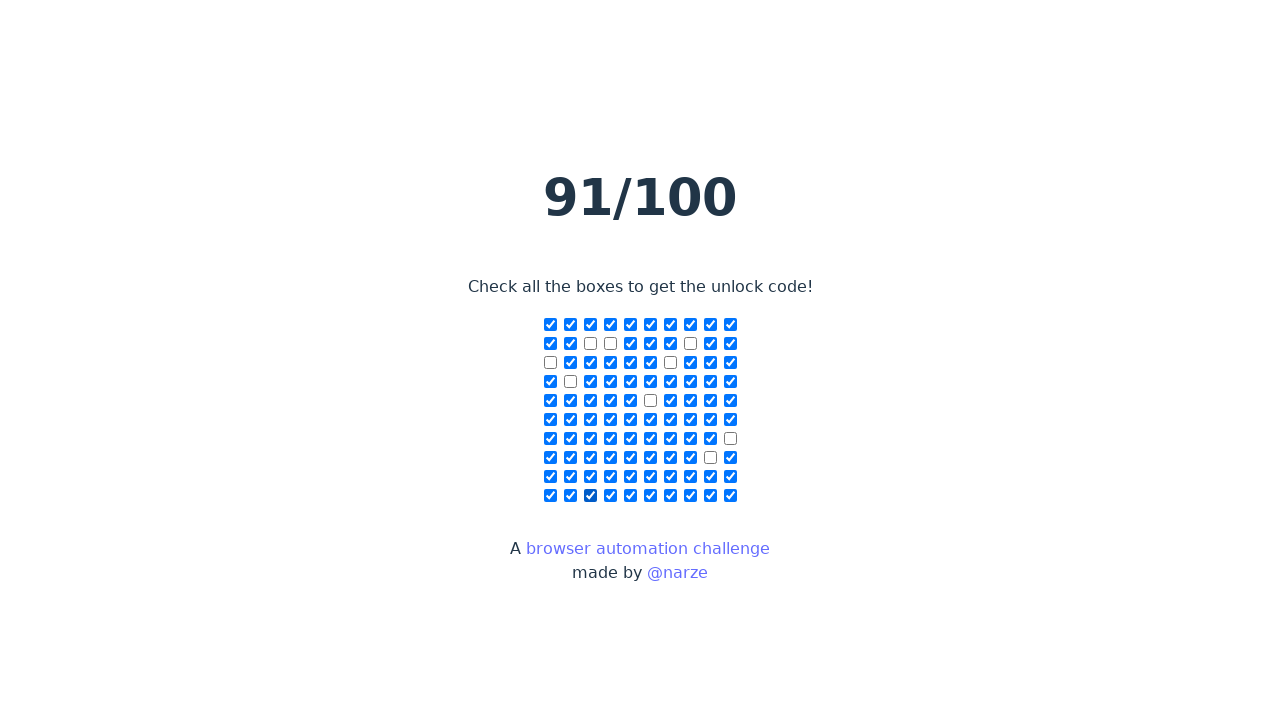

Checked all unchecked boxes (iteration 19) at (710, 496) on input[type='checkbox'] >> nth=98
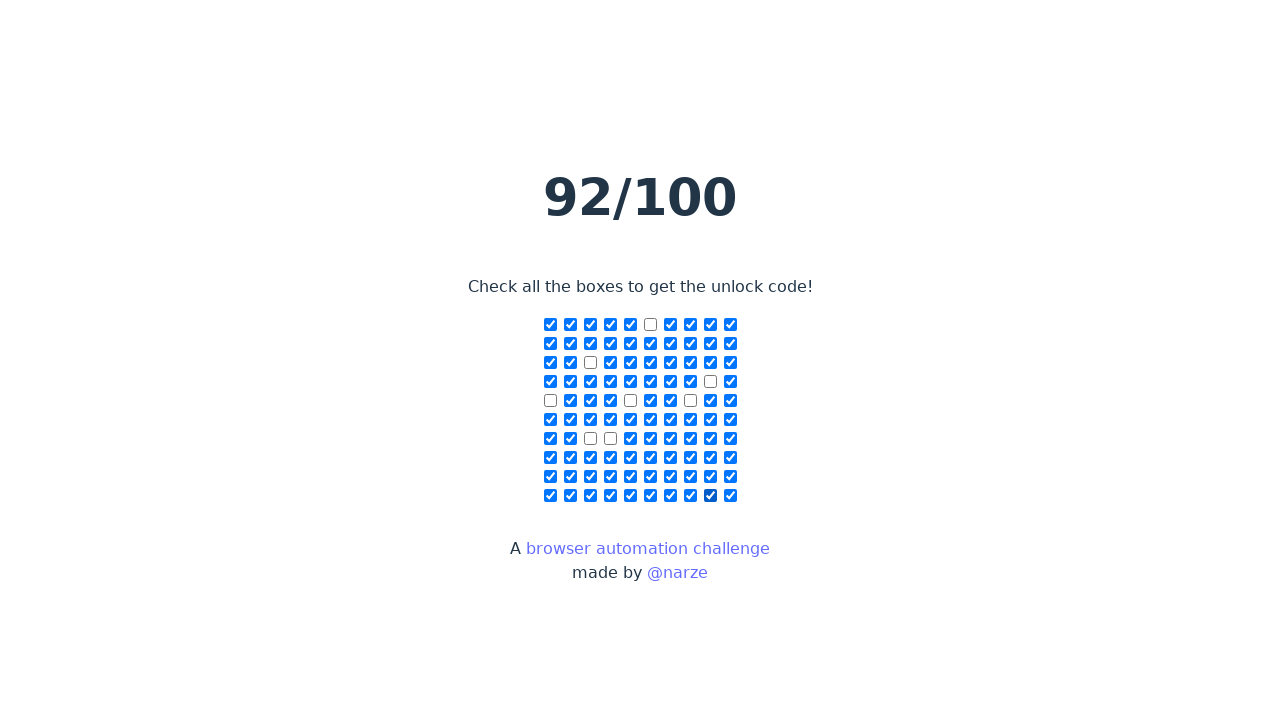

Checked all unchecked boxes (iteration 20) at (610, 496) on input[type='checkbox'] >> nth=93
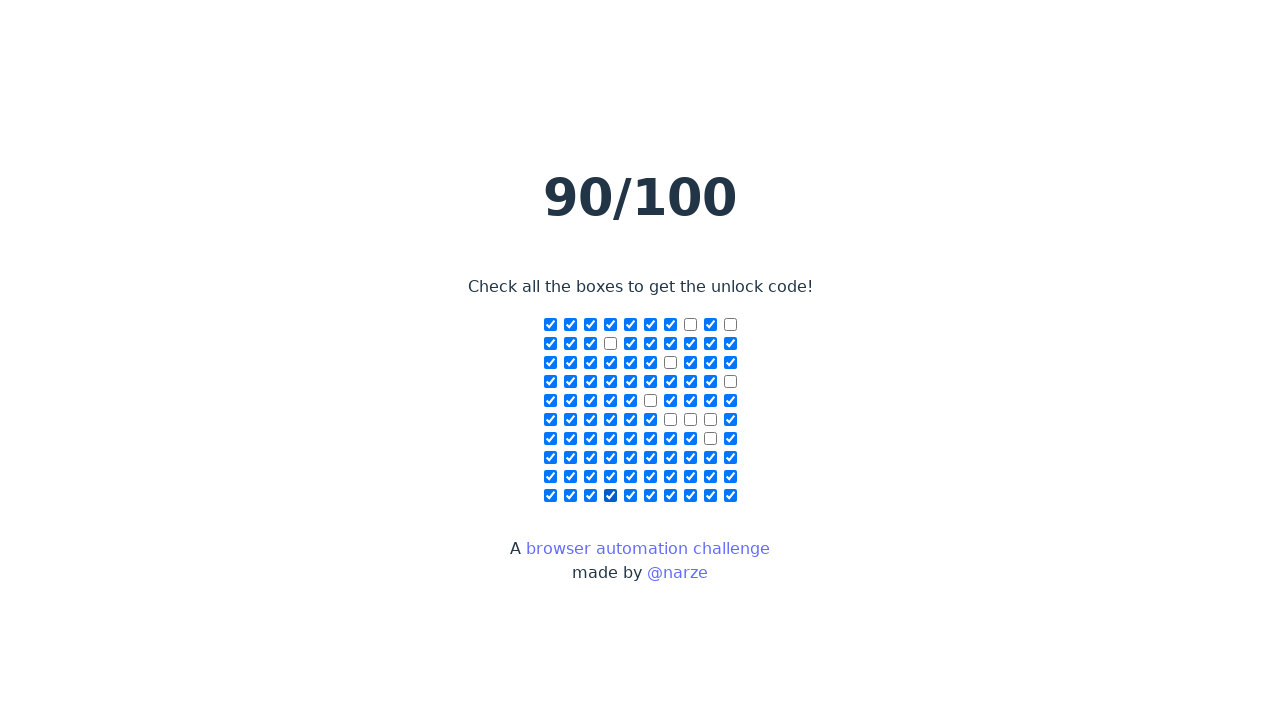

Checked all unchecked boxes (iteration 21) at (610, 496) on input[type='checkbox'] >> nth=93
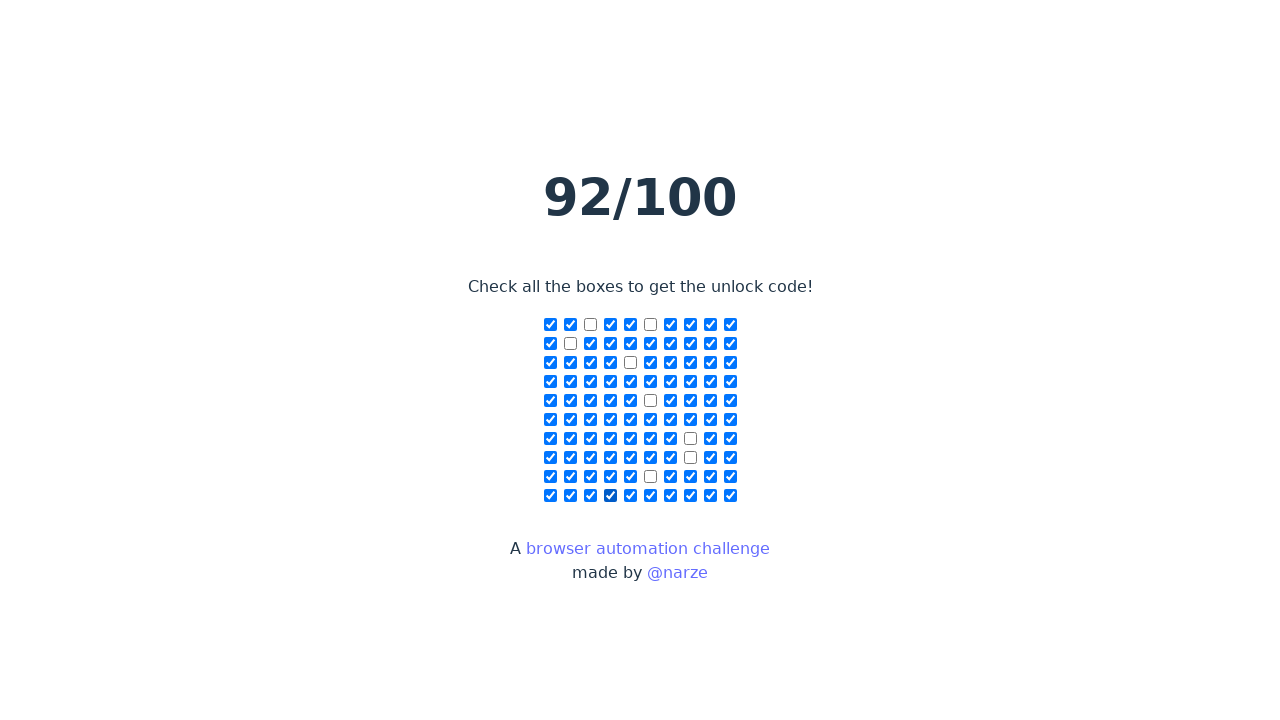

Checked all unchecked boxes (iteration 22) at (710, 477) on input[type='checkbox'] >> nth=88
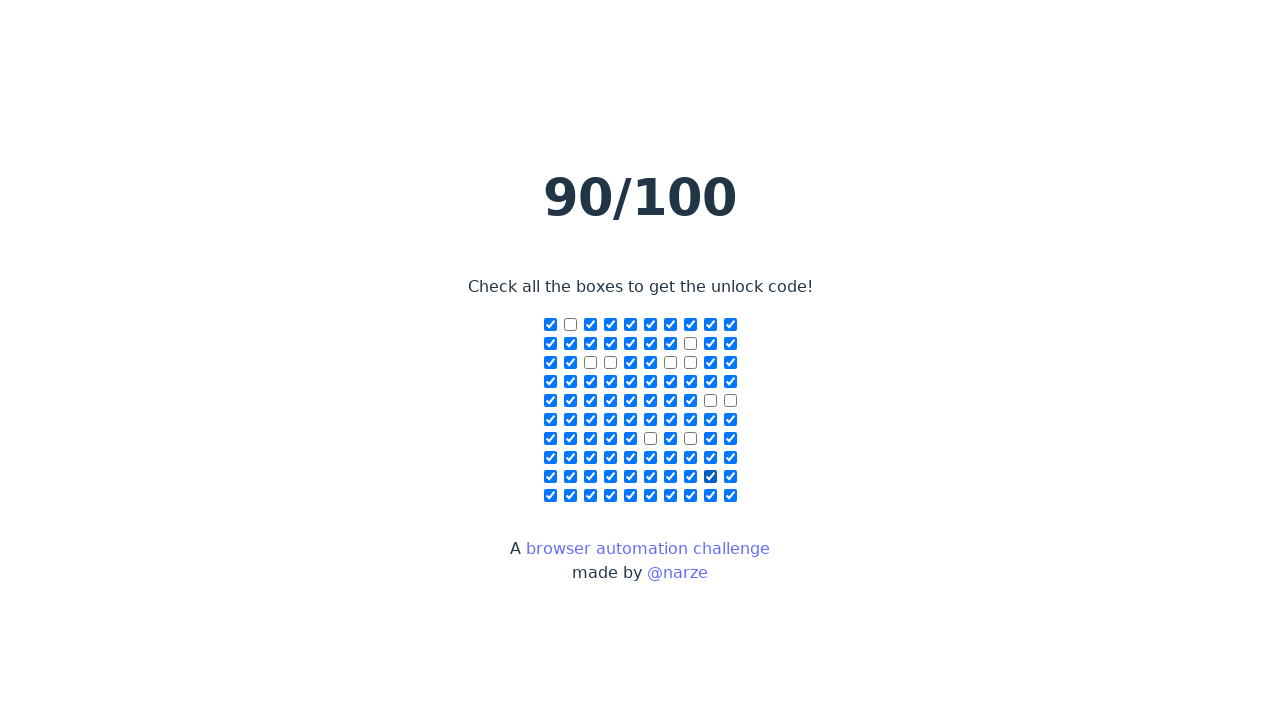

Checked all unchecked boxes (iteration 23) at (630, 496) on input[type='checkbox'] >> nth=94
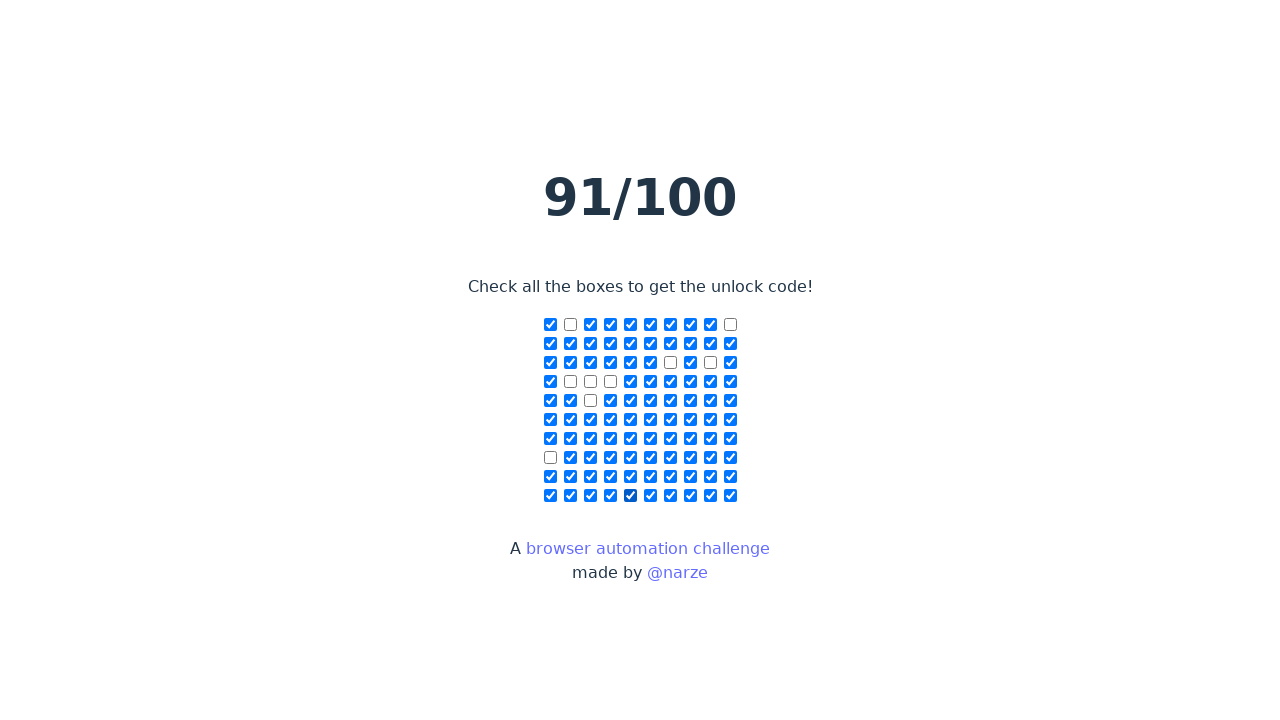

Checked all unchecked boxes (iteration 24) at (730, 496) on input[type='checkbox'] >> nth=99
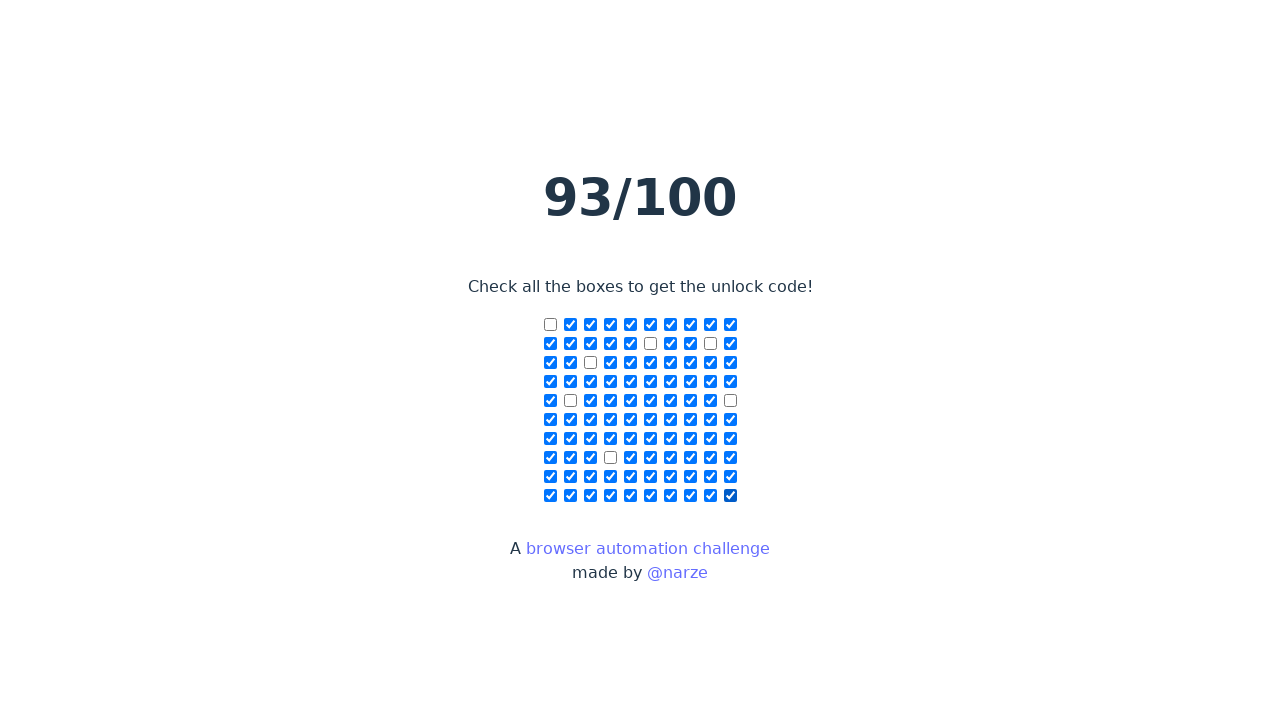

Checked all unchecked boxes (iteration 25) at (670, 496) on input[type='checkbox'] >> nth=96
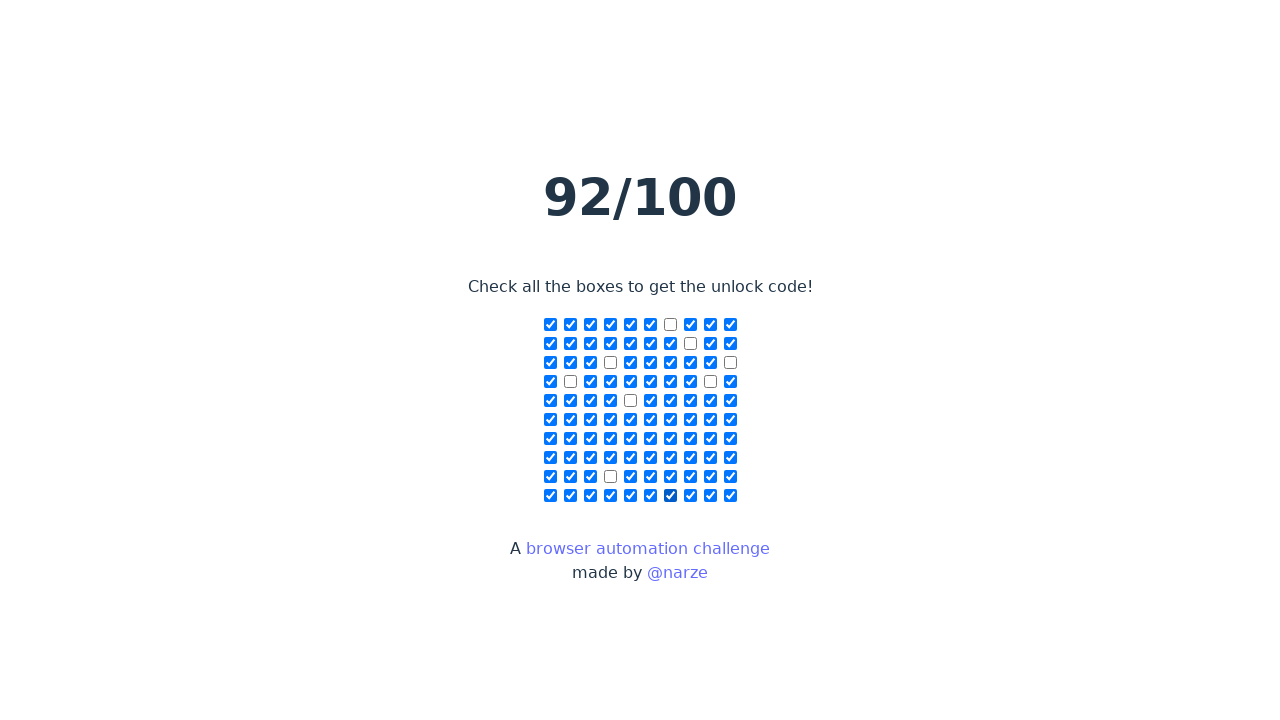

Checked all unchecked boxes (iteration 26) at (710, 496) on input[type='checkbox'] >> nth=98
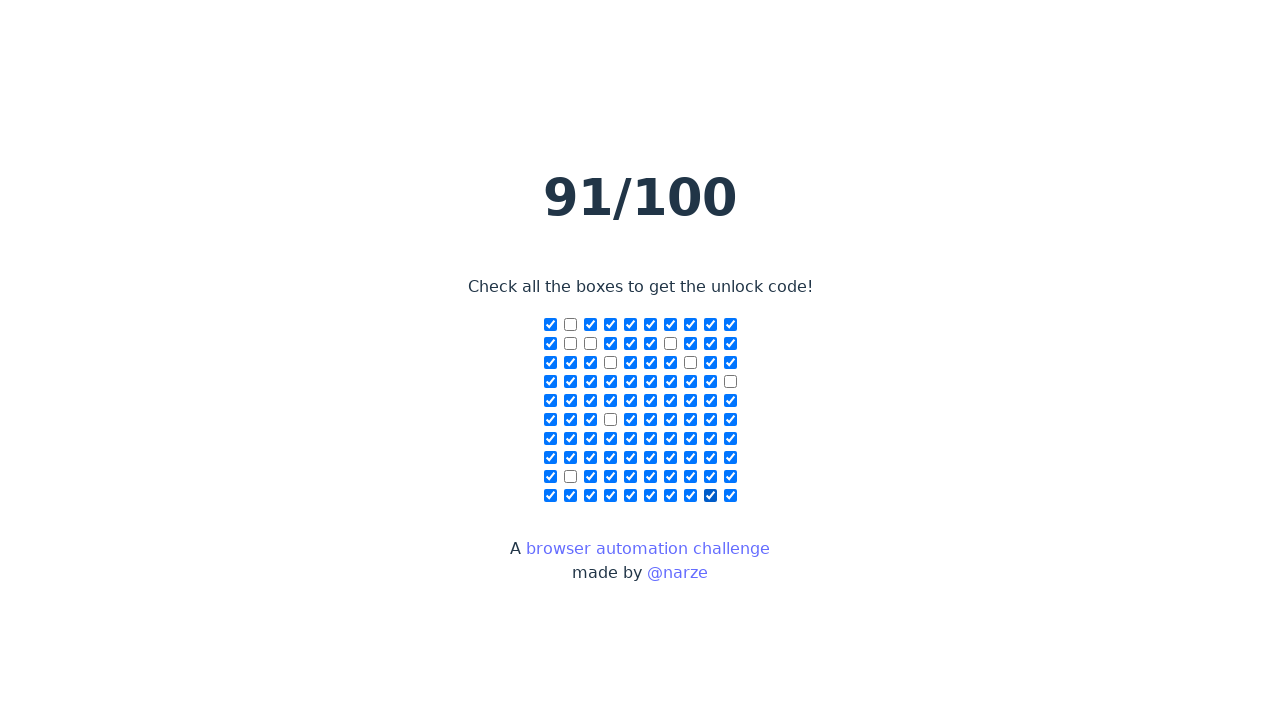

Checked all unchecked boxes (iteration 27) at (730, 496) on input[type='checkbox'] >> nth=99
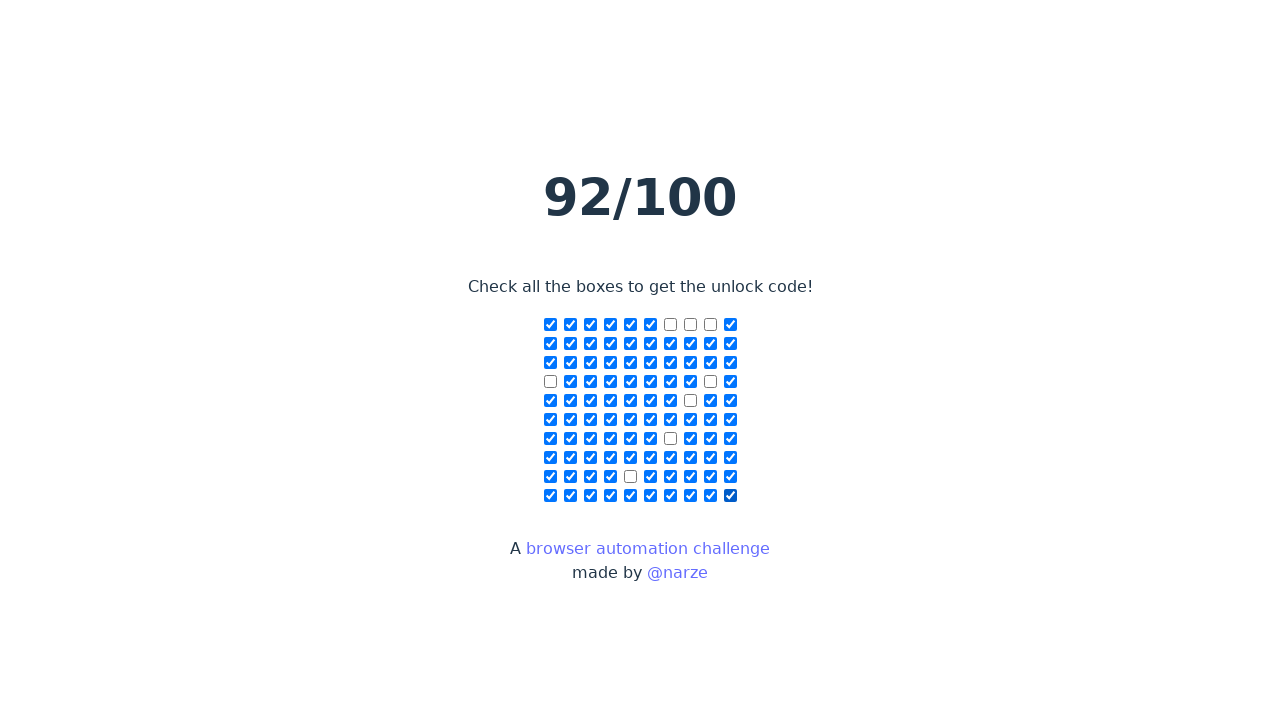

Checked all unchecked boxes (iteration 28) at (730, 496) on input[type='checkbox'] >> nth=99
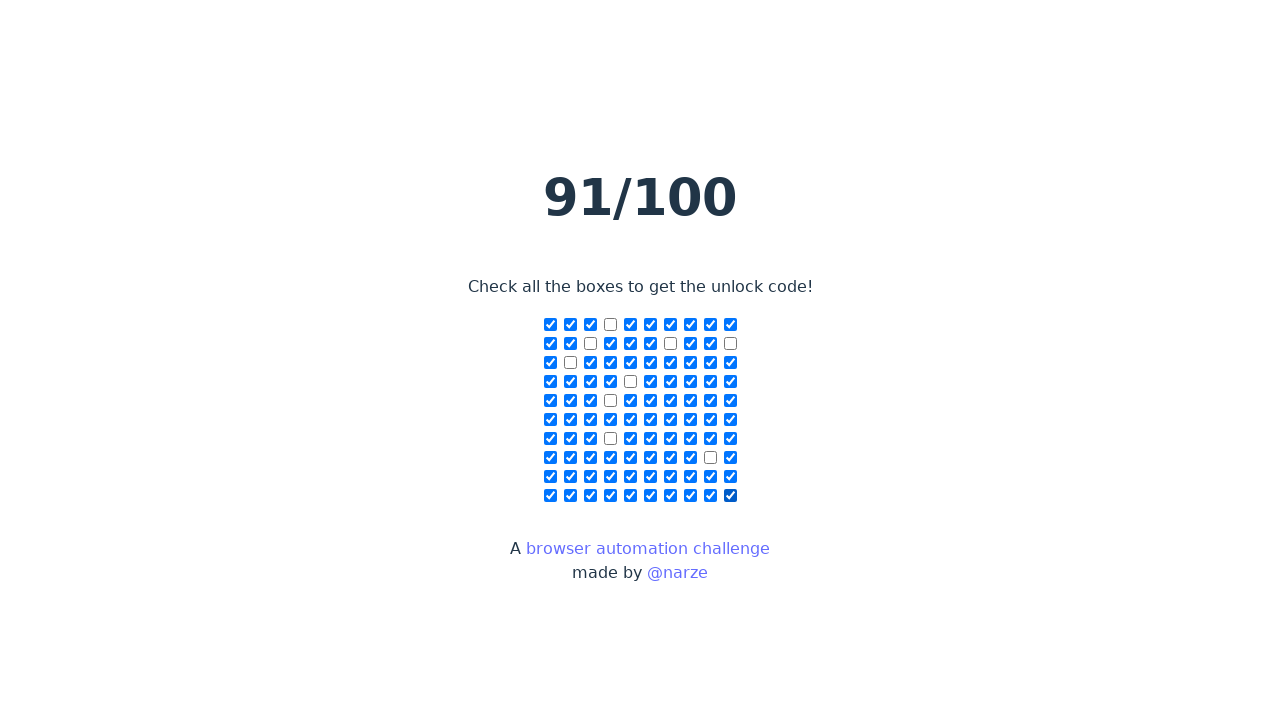

Checked all unchecked boxes (iteration 29) at (570, 496) on input[type='checkbox'] >> nth=91
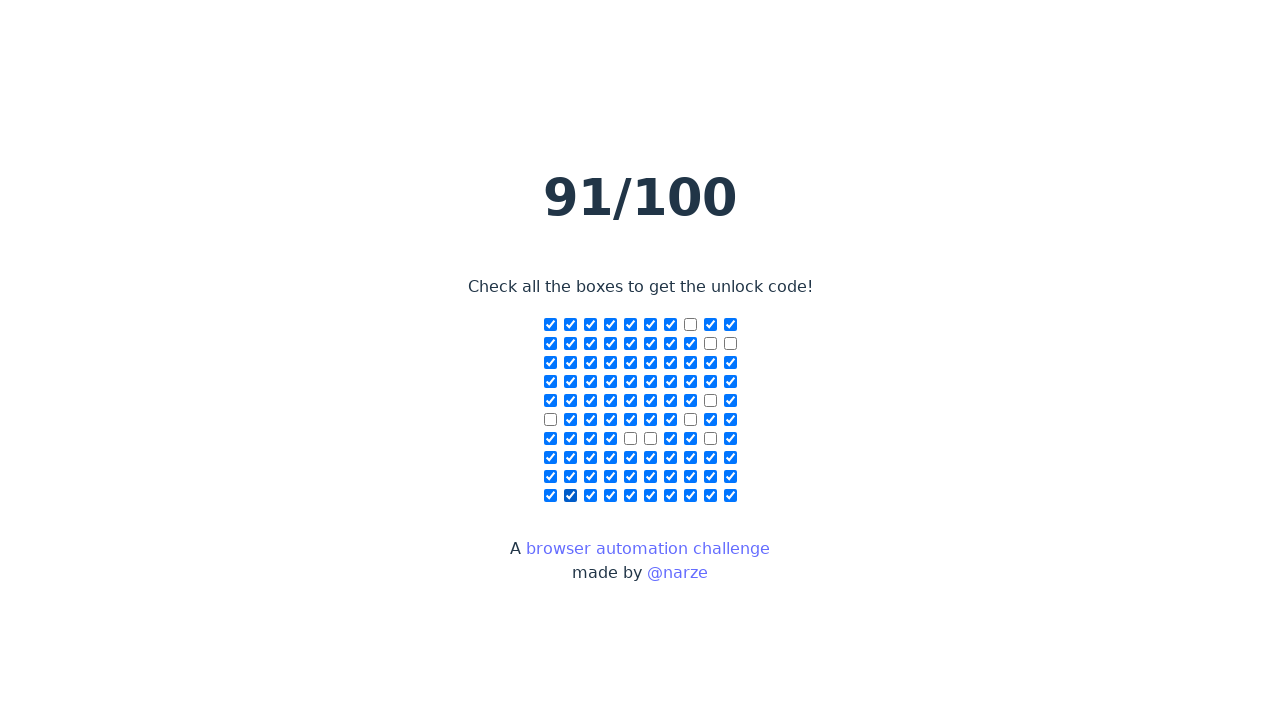

Checked all unchecked boxes (iteration 30) at (710, 496) on input[type='checkbox'] >> nth=98
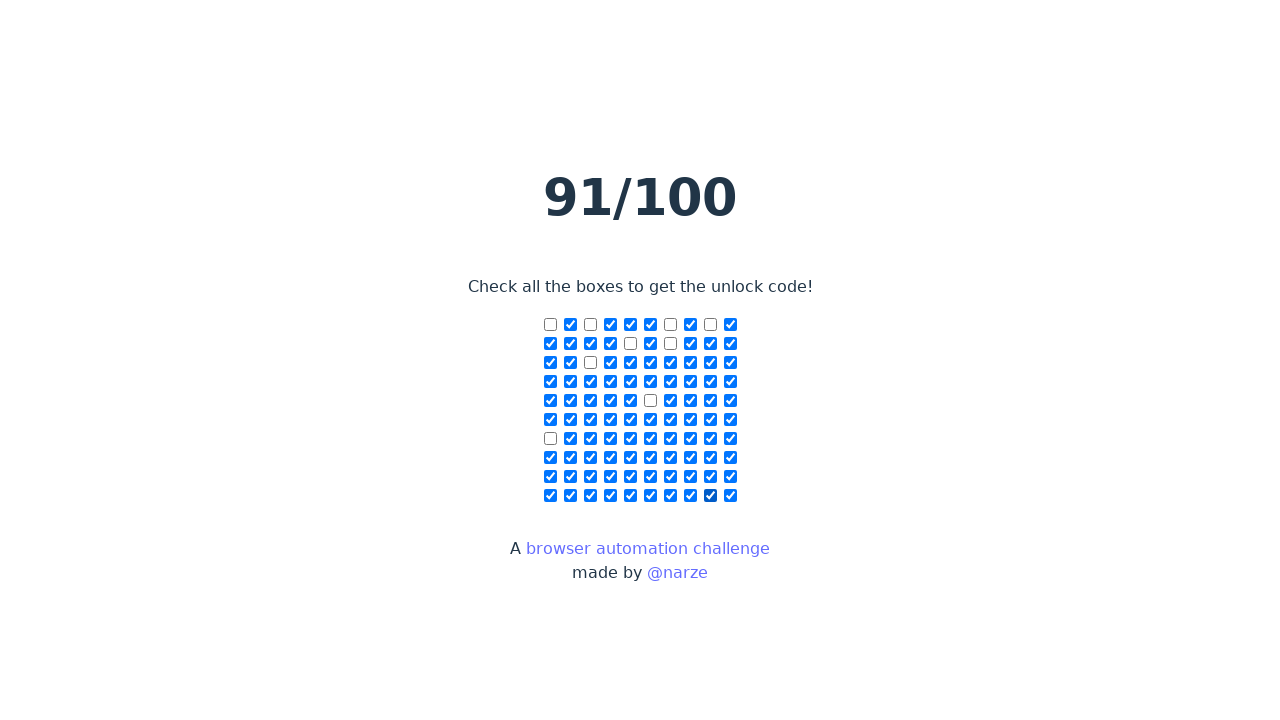

Checked all unchecked boxes (iteration 31) at (670, 496) on input[type='checkbox'] >> nth=96
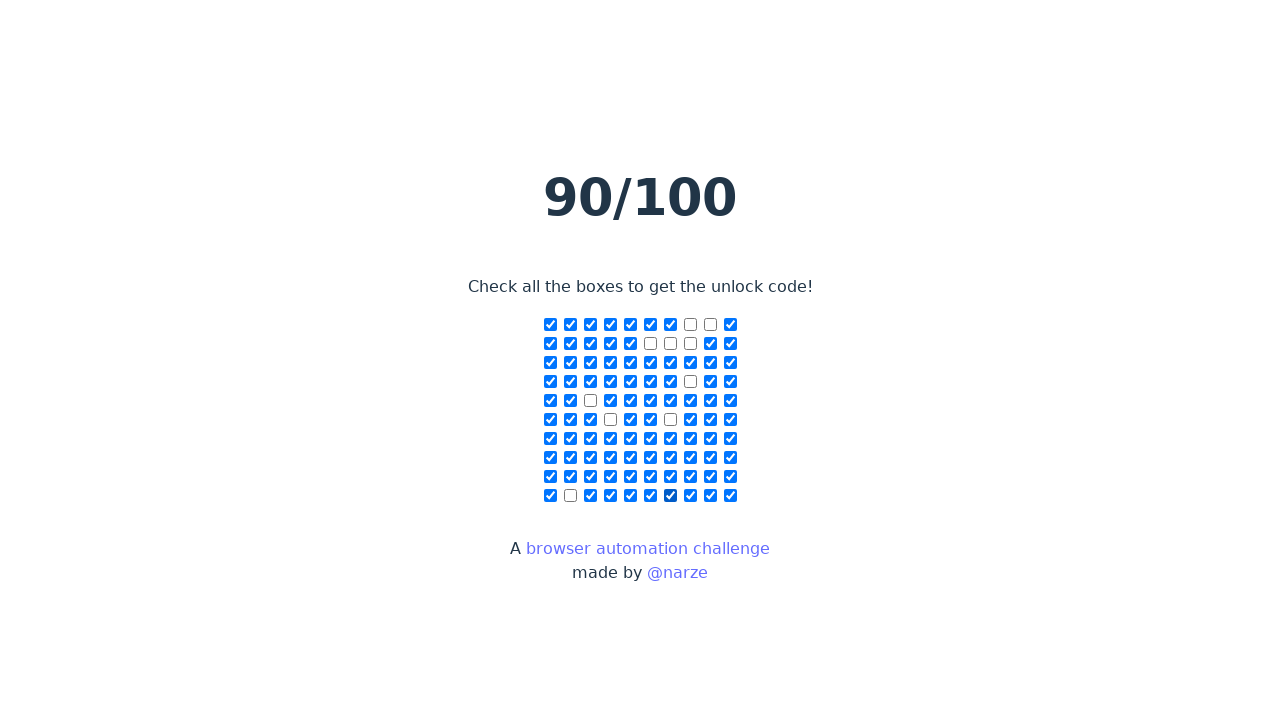

Checked all unchecked boxes (iteration 32) at (630, 496) on input[type='checkbox'] >> nth=94
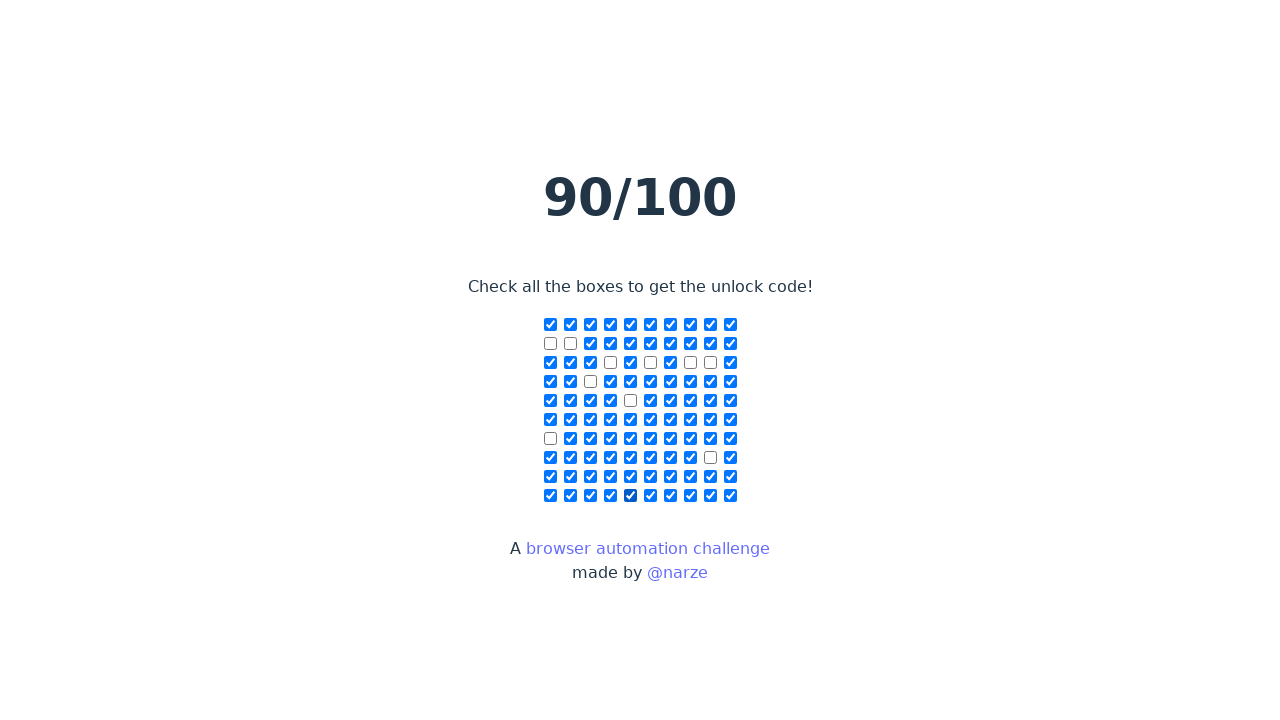

Checked all unchecked boxes (iteration 33) at (590, 496) on input[type='checkbox'] >> nth=92
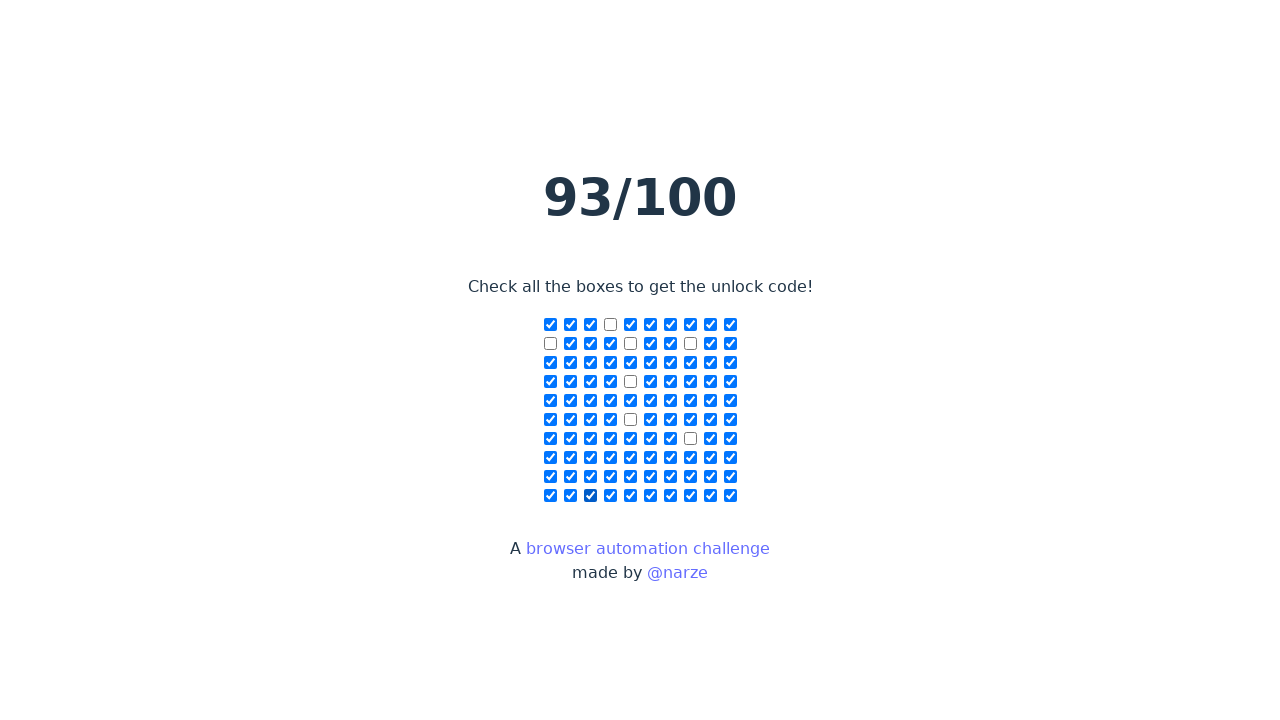

Checked all unchecked boxes (iteration 34) at (690, 496) on input[type='checkbox'] >> nth=97
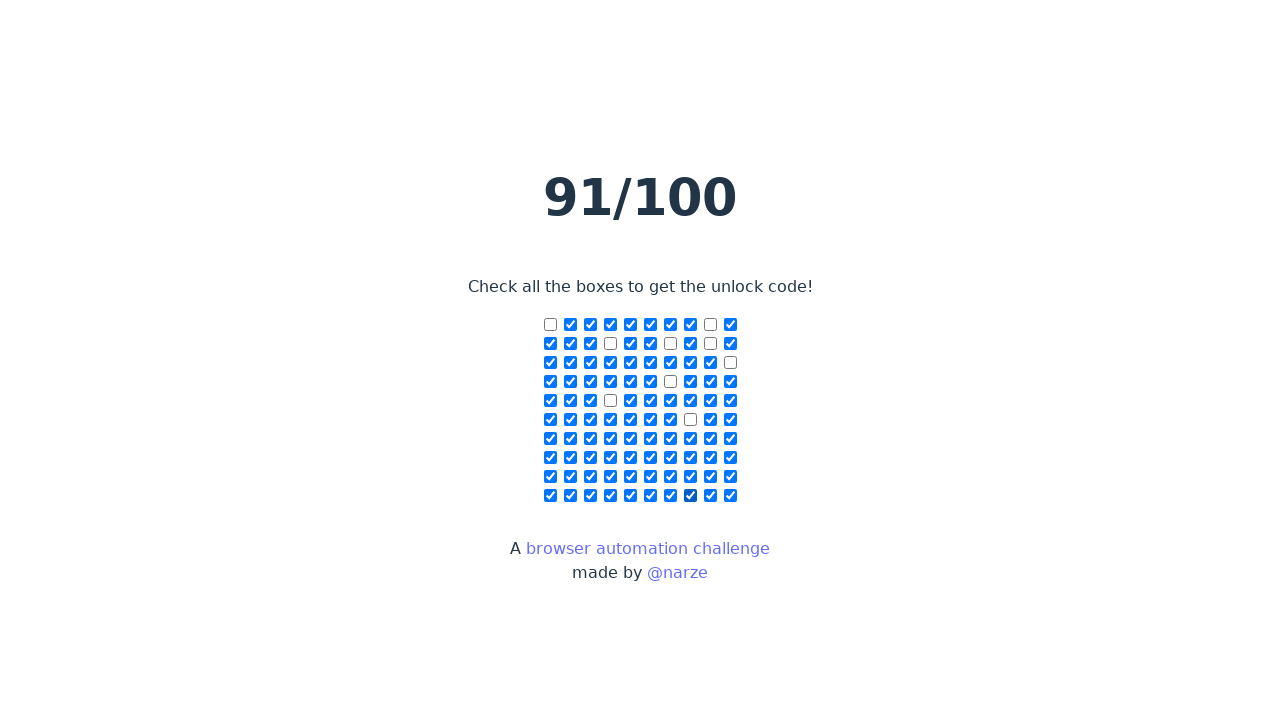

Checked all unchecked boxes (iteration 35) at (690, 477) on input[type='checkbox'] >> nth=87
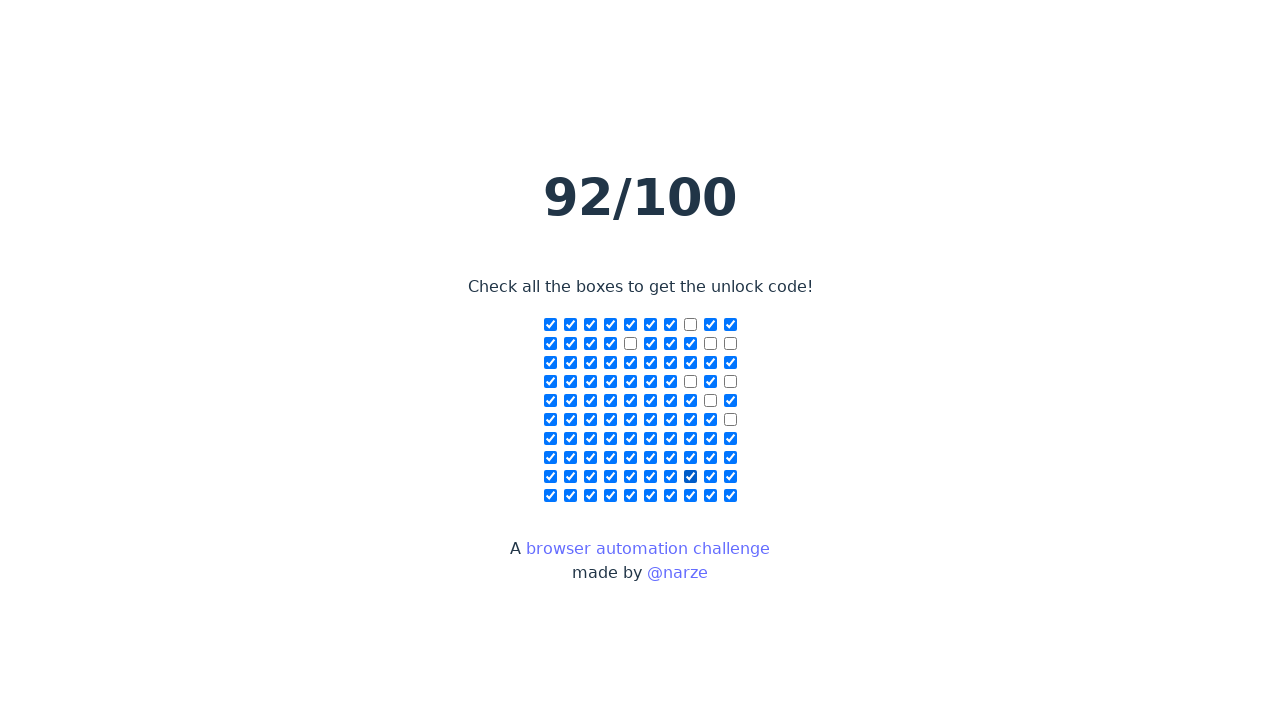

Checked all unchecked boxes (iteration 36) at (590, 496) on input[type='checkbox'] >> nth=92
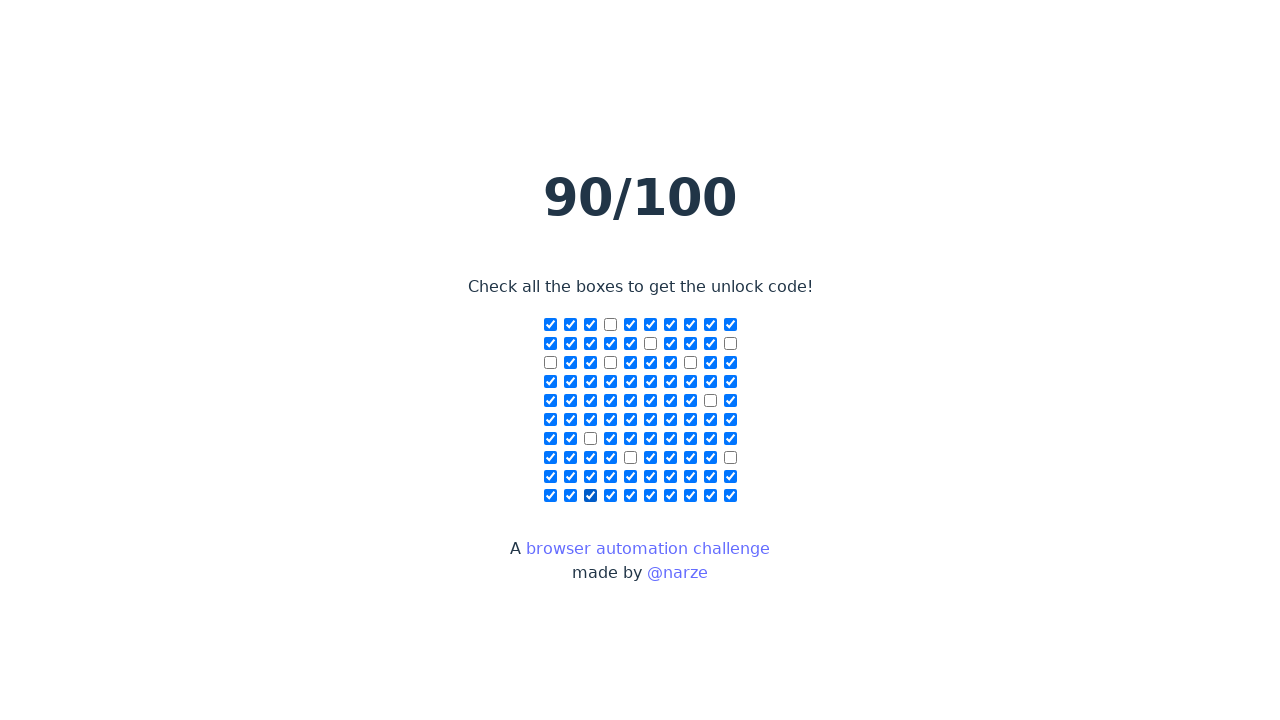

Checked all unchecked boxes (iteration 37) at (730, 496) on input[type='checkbox'] >> nth=99
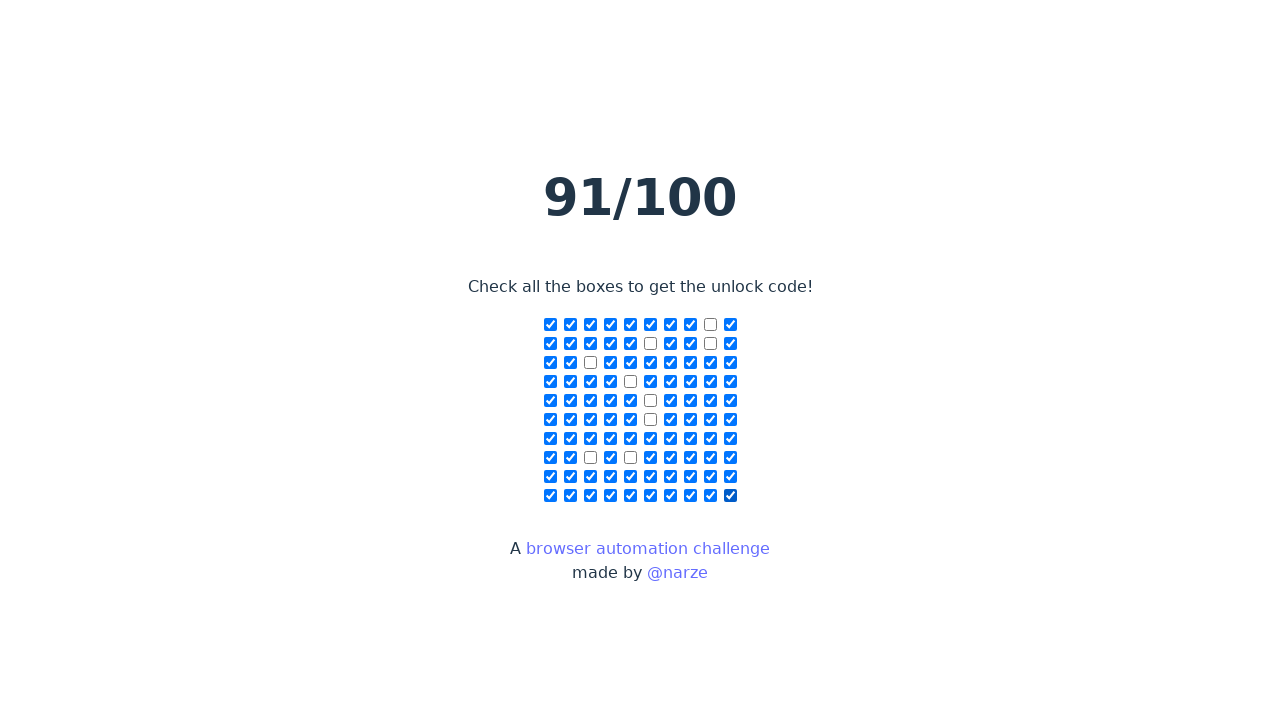

Checked all unchecked boxes (iteration 38) at (730, 496) on input[type='checkbox'] >> nth=99
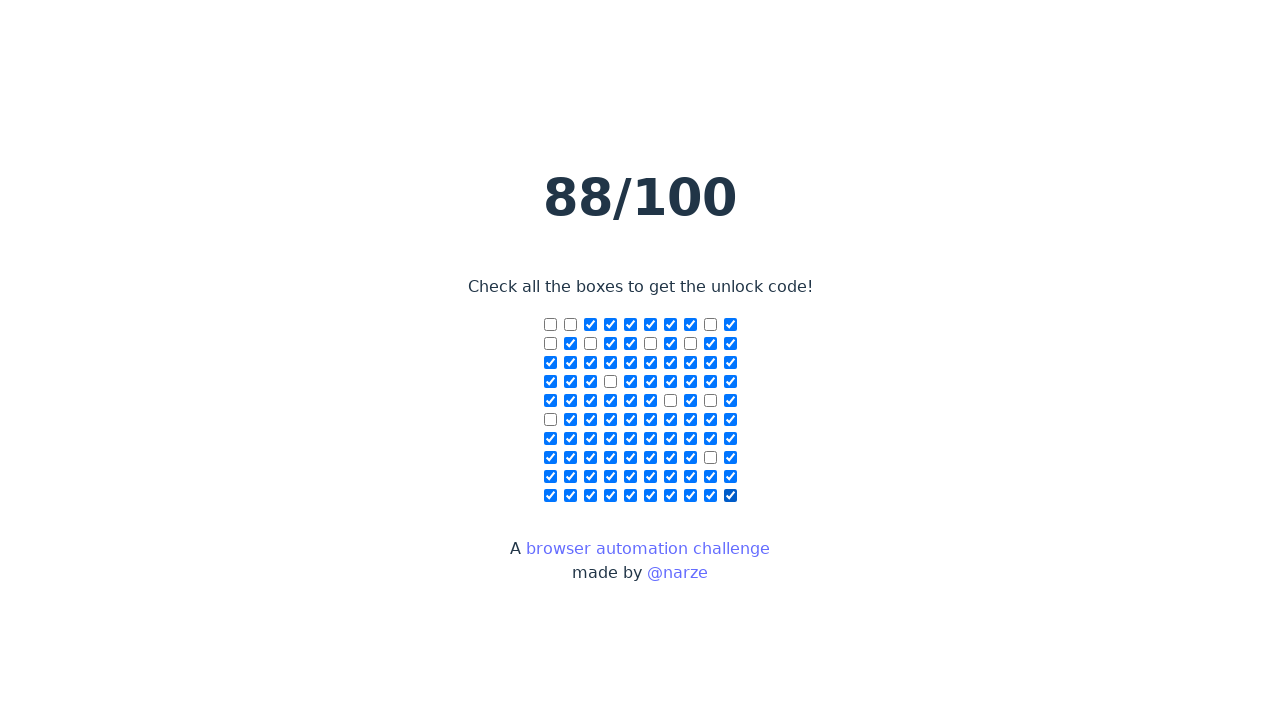

Checked all unchecked boxes (iteration 39) at (690, 496) on input[type='checkbox'] >> nth=97
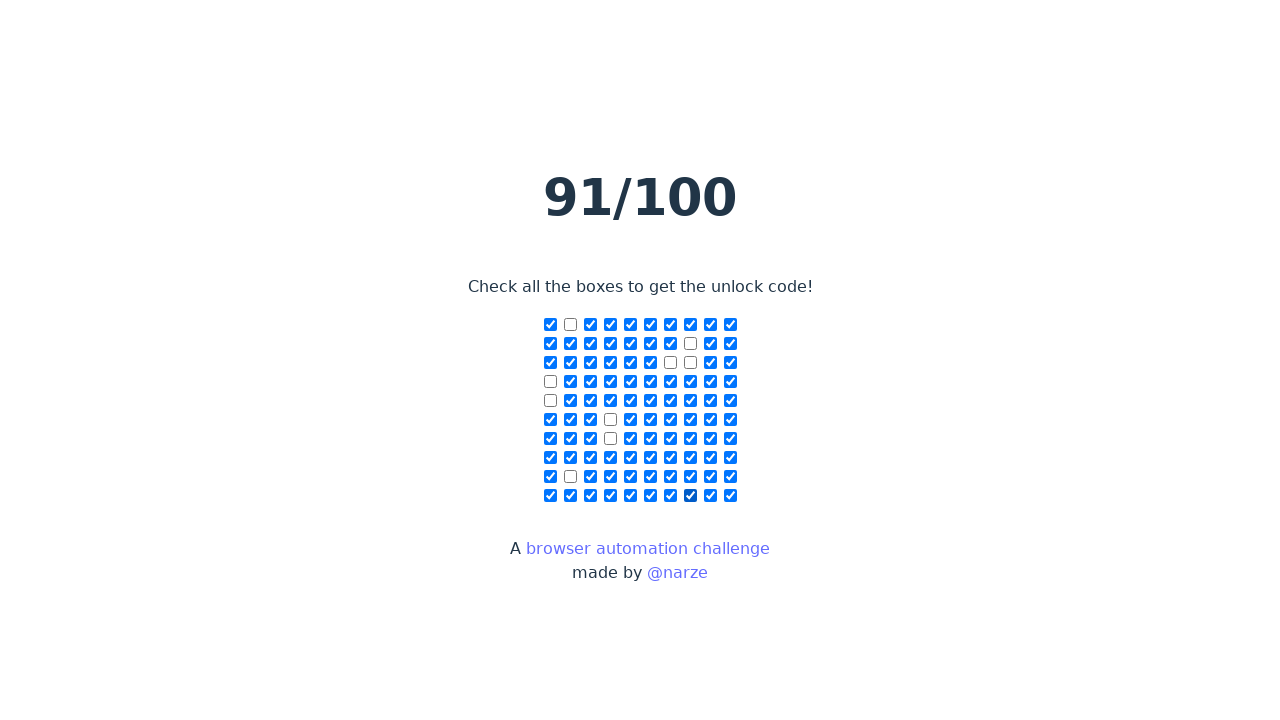

Checked all unchecked boxes (iteration 40) at (690, 496) on input[type='checkbox'] >> nth=97
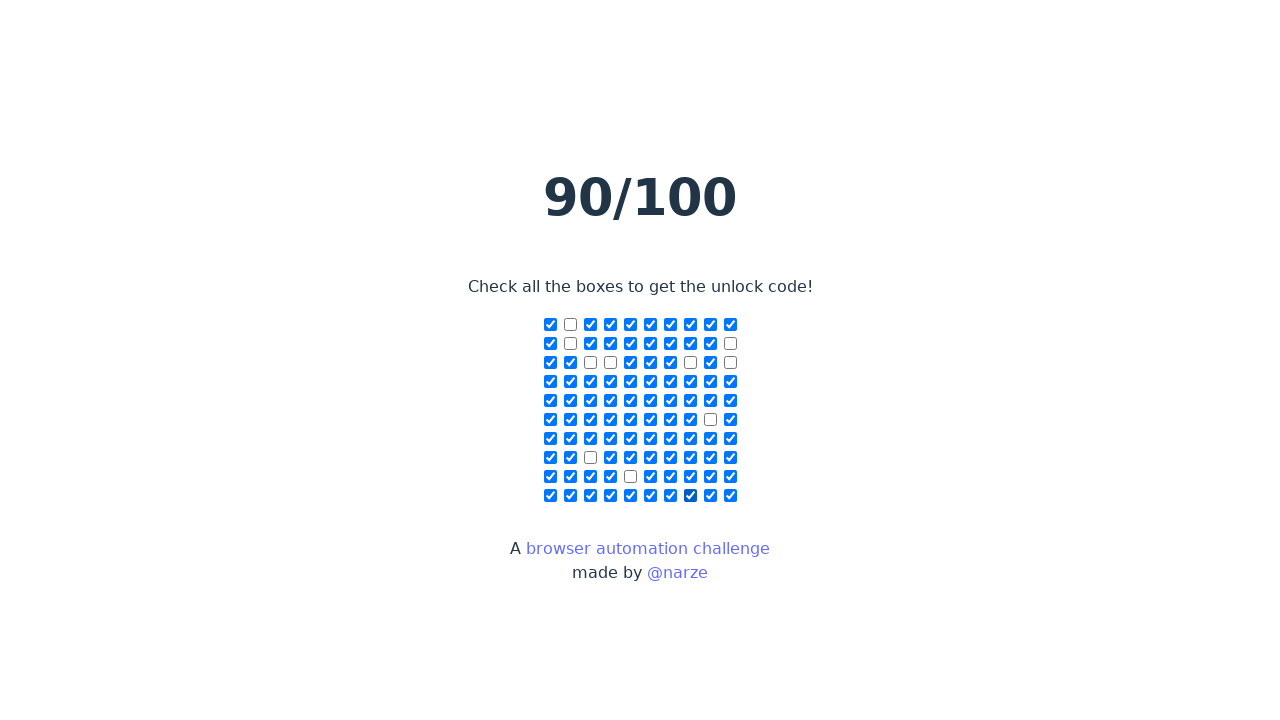

Checked all unchecked boxes (iteration 41) at (690, 496) on input[type='checkbox'] >> nth=97
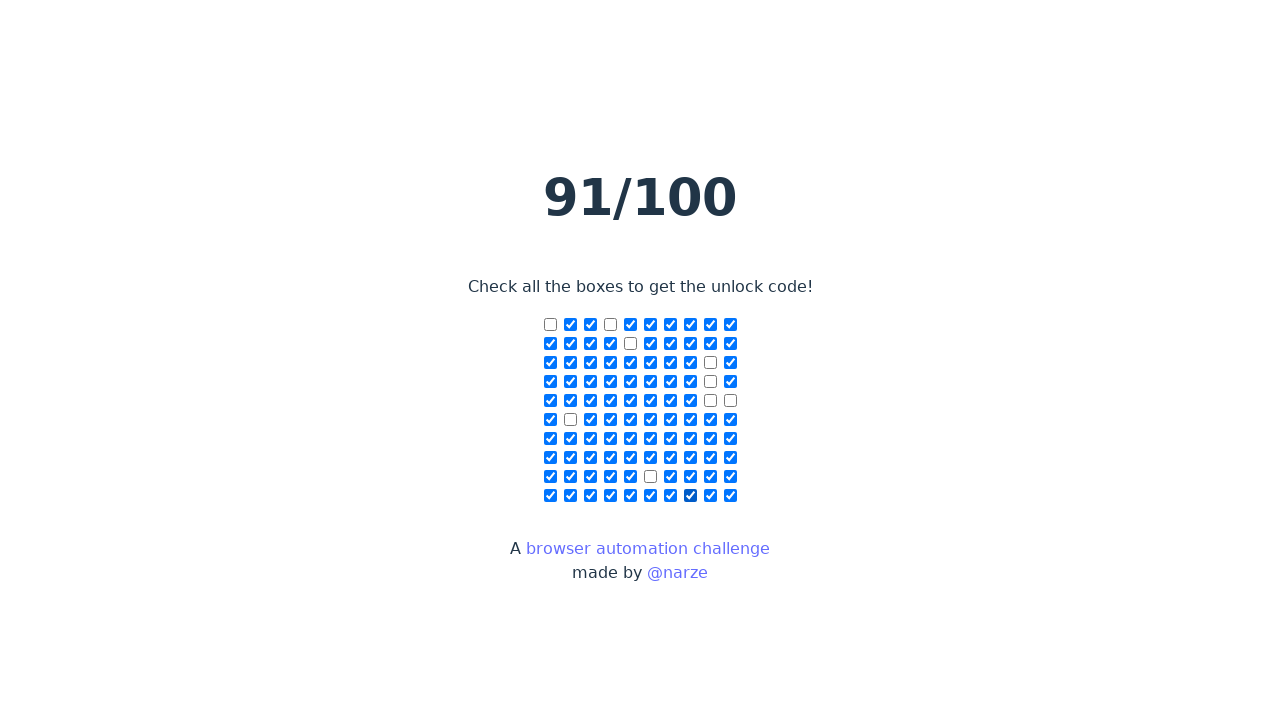

Checked all unchecked boxes (iteration 42) at (710, 496) on input[type='checkbox'] >> nth=98
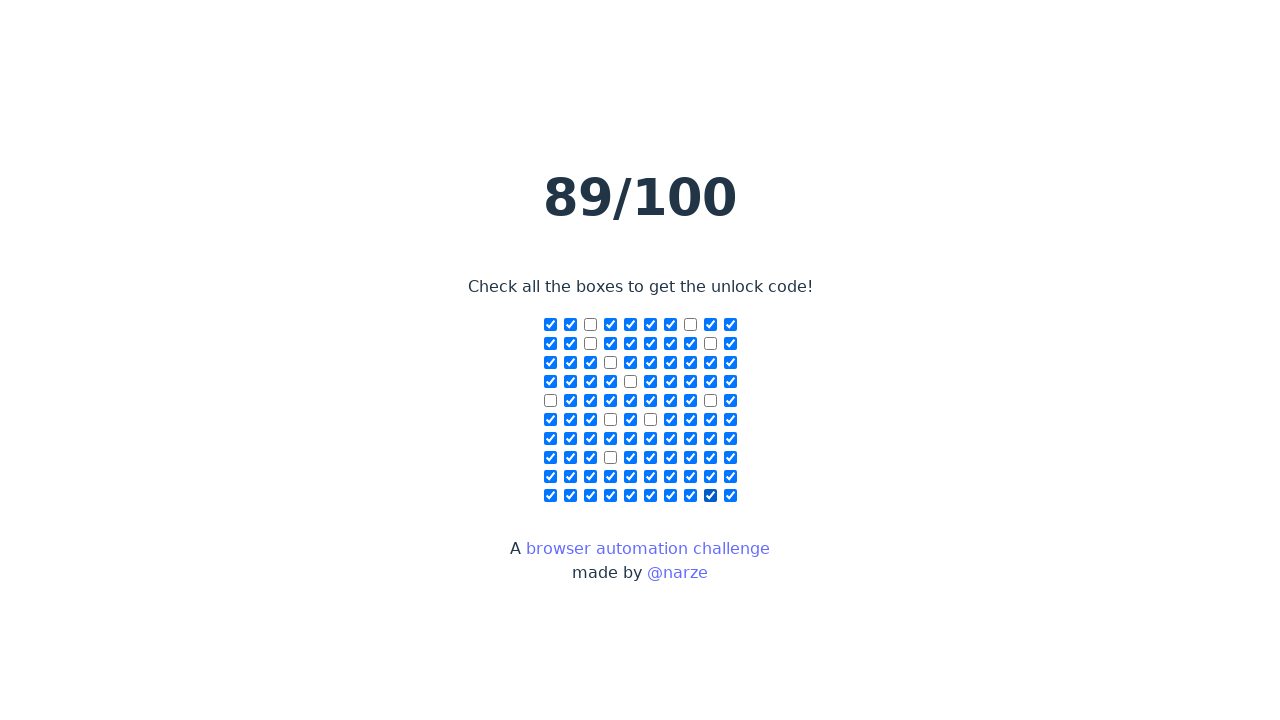

Checked all unchecked boxes (iteration 43) at (630, 496) on input[type='checkbox'] >> nth=94
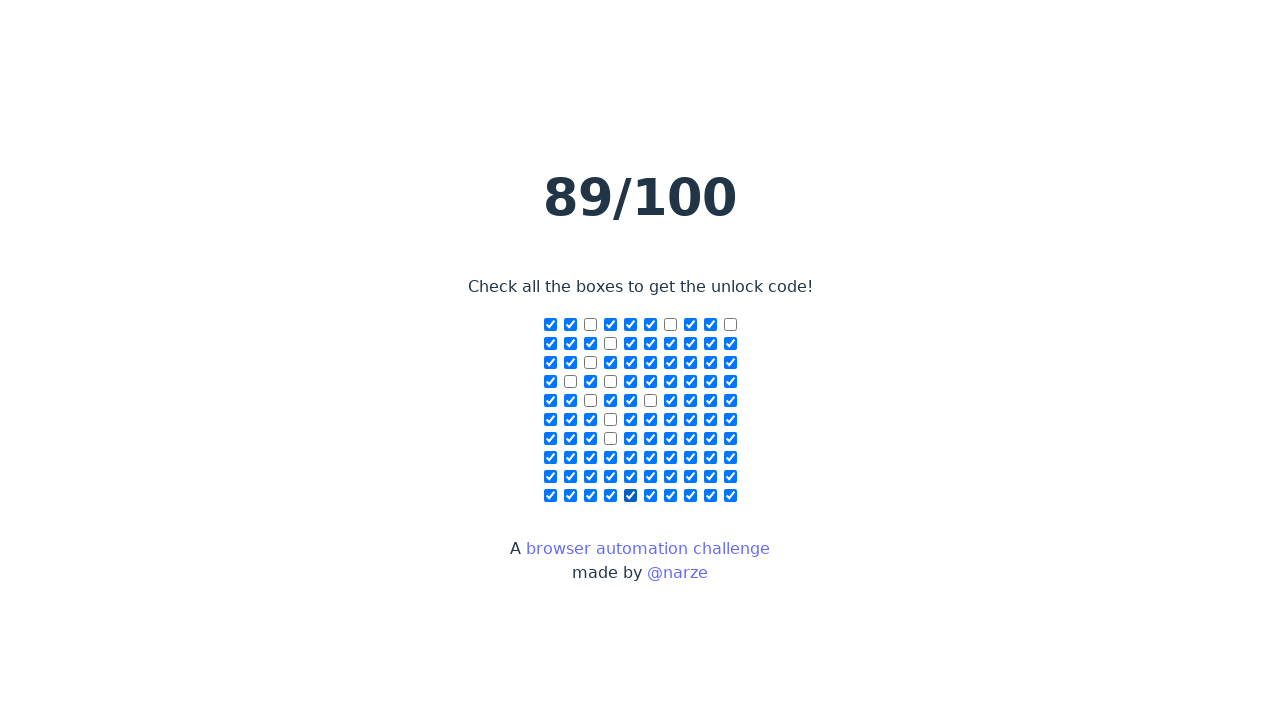

Checked all unchecked boxes (iteration 44) at (550, 496) on input[type='checkbox'] >> nth=90
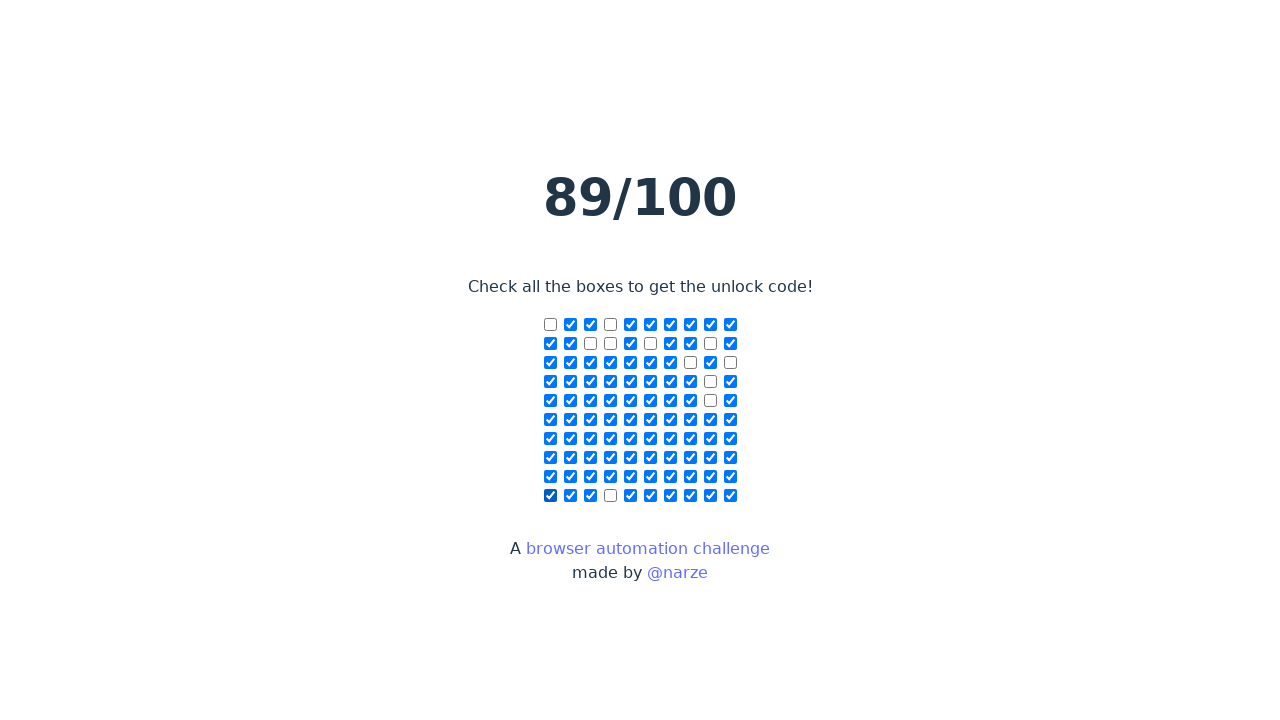

Checked all unchecked boxes (iteration 45) at (610, 496) on input[type='checkbox'] >> nth=93
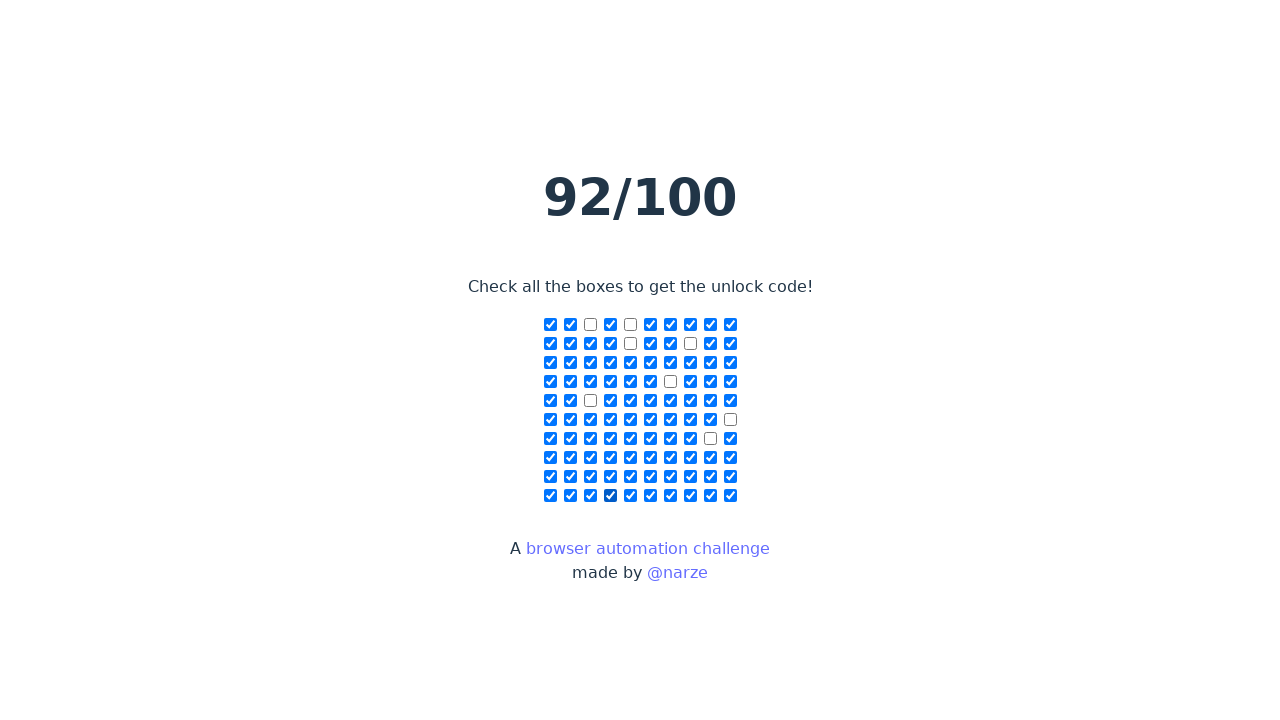

Checked all unchecked boxes (iteration 46) at (690, 477) on input[type='checkbox'] >> nth=87
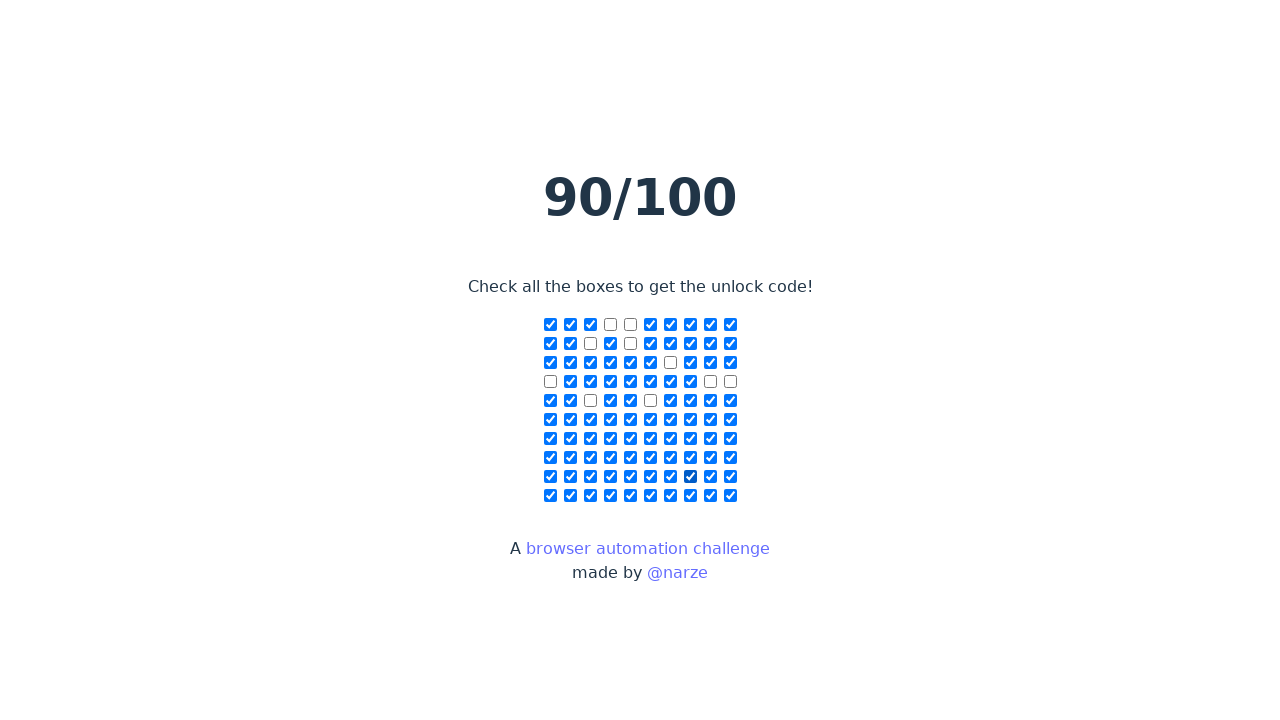

Checked all unchecked boxes (iteration 47) at (690, 496) on input[type='checkbox'] >> nth=97
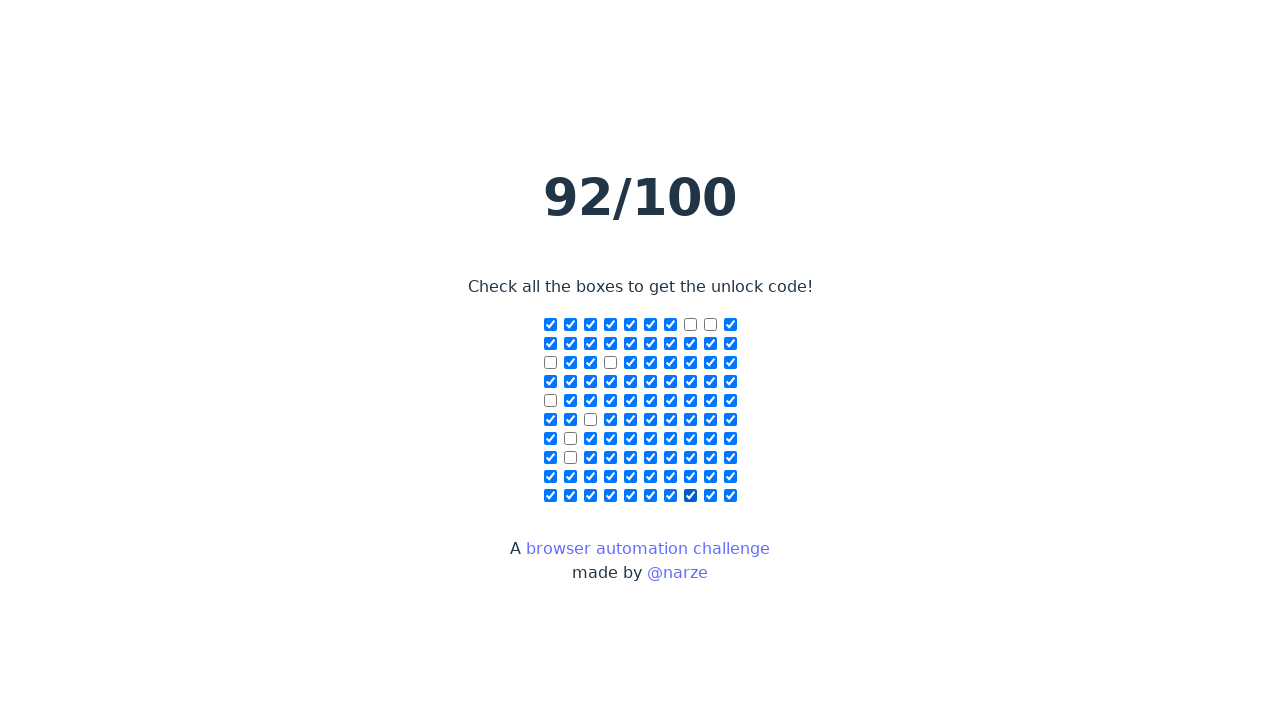

Checked all unchecked boxes (iteration 48) at (670, 496) on input[type='checkbox'] >> nth=96
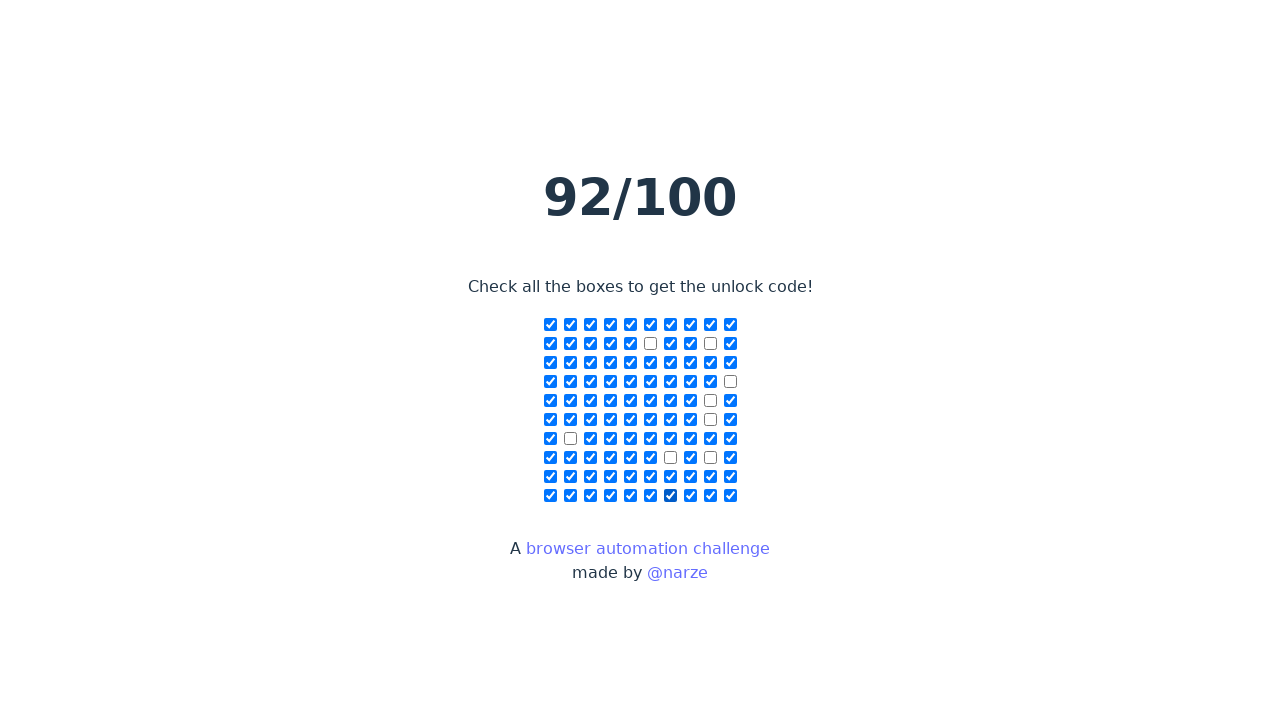

Checked all unchecked boxes (iteration 49) at (590, 496) on input[type='checkbox'] >> nth=92
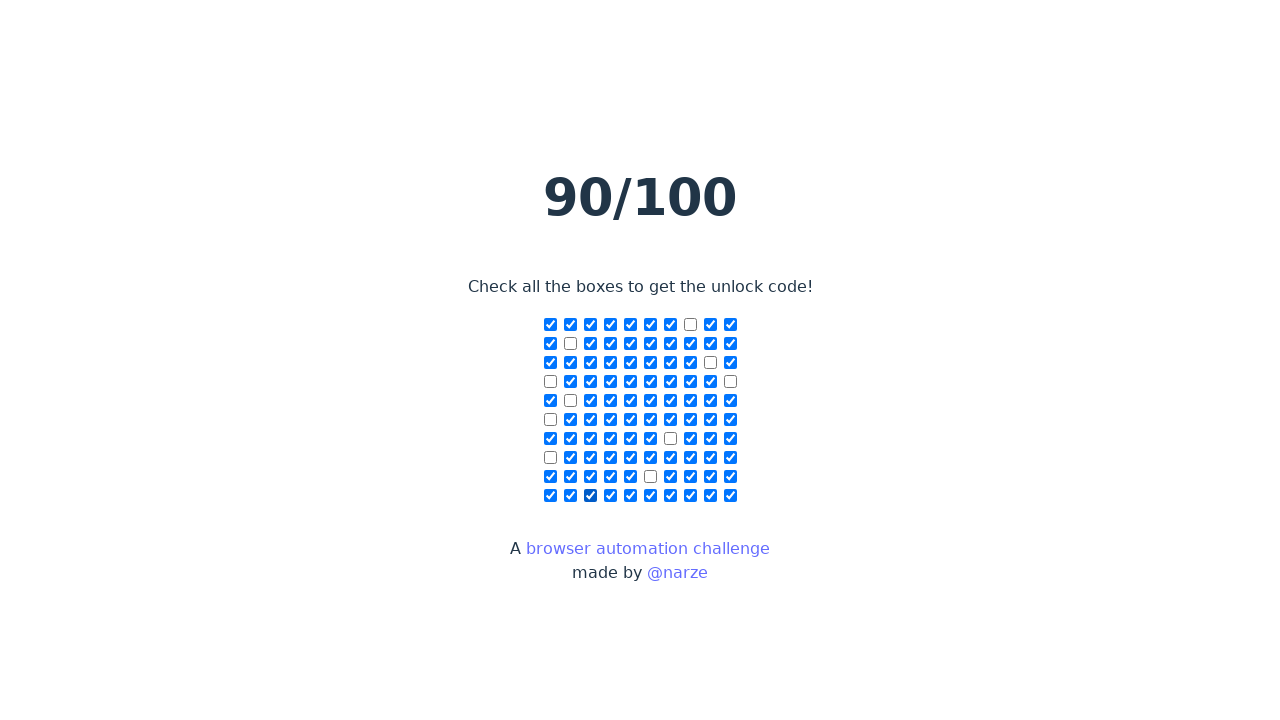

Checked all unchecked boxes (iteration 50) at (570, 496) on input[type='checkbox'] >> nth=91
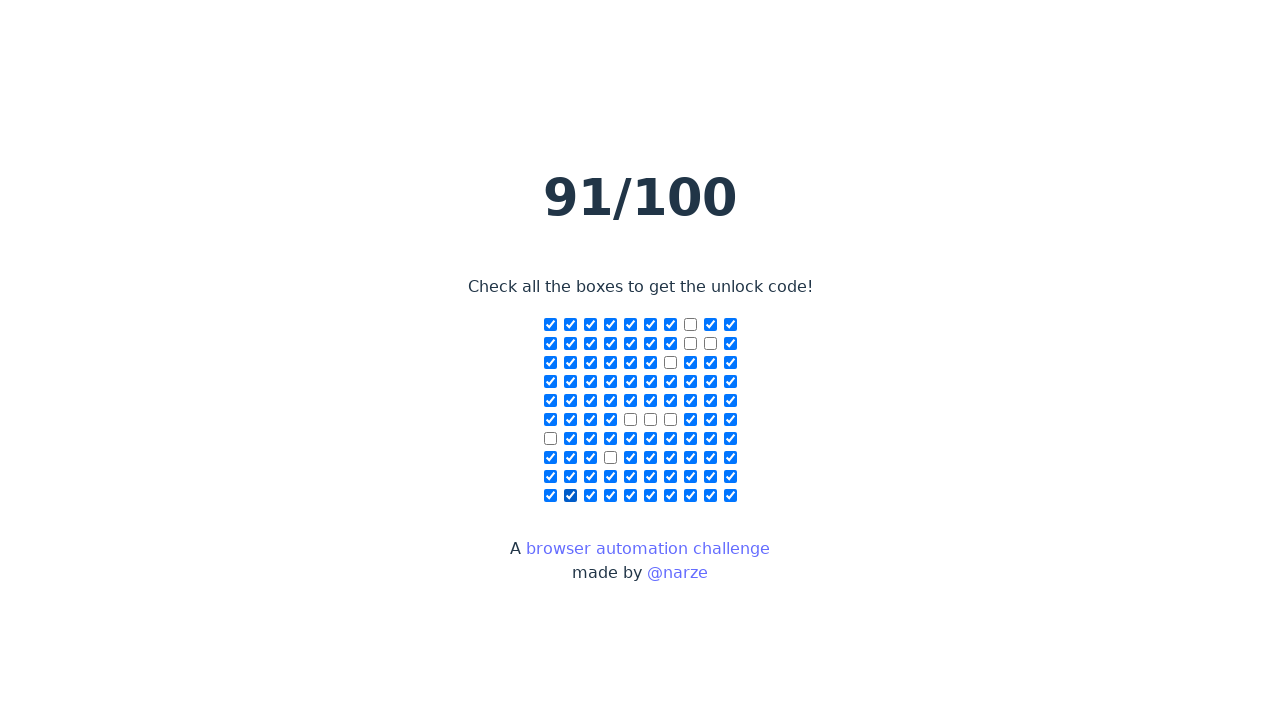

Puzzle completed - all checkboxes remain checked
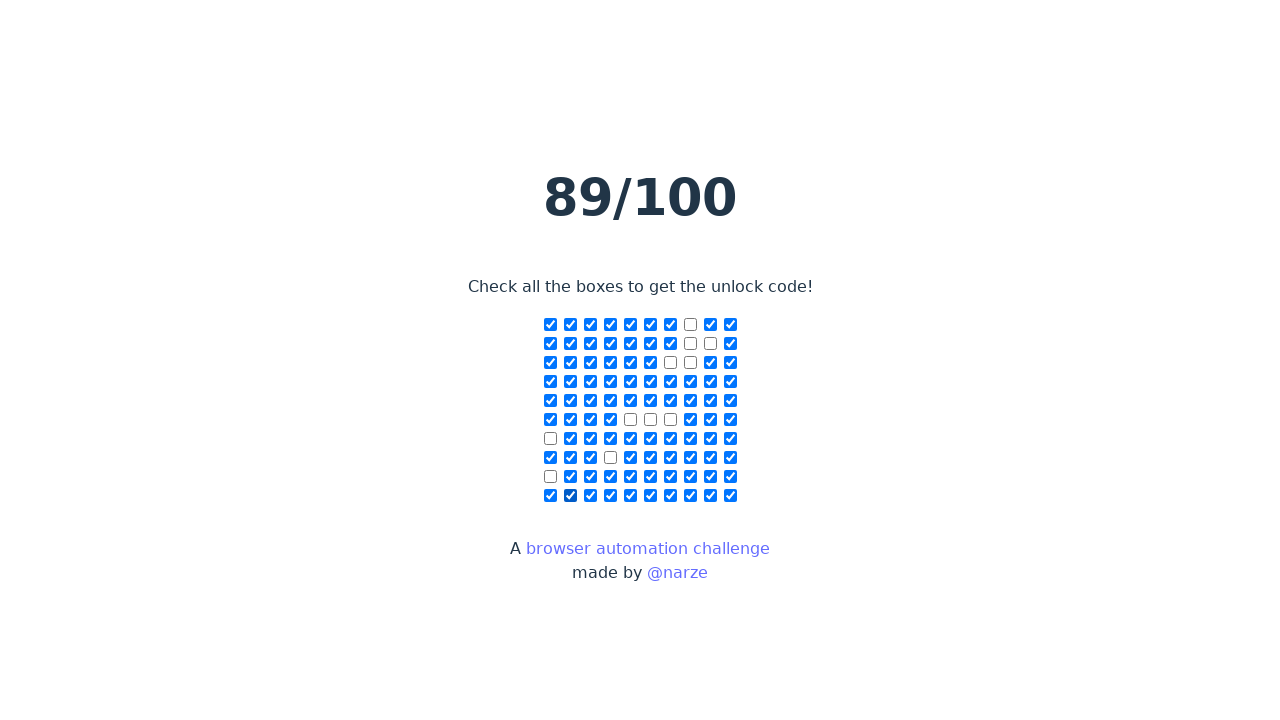

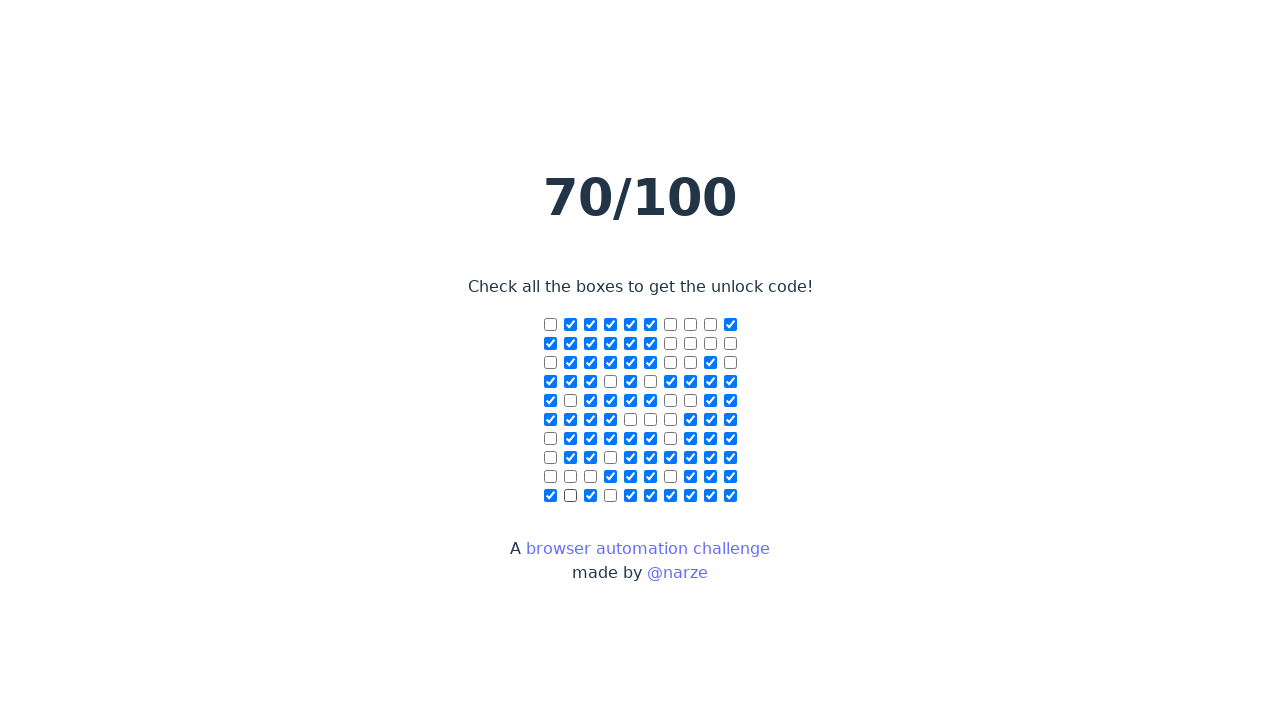